Tests jQuery UI datepicker functionality by selecting a specific date from a previous month/year combination

Starting URL: https://www.jqueryui.com/datepicker

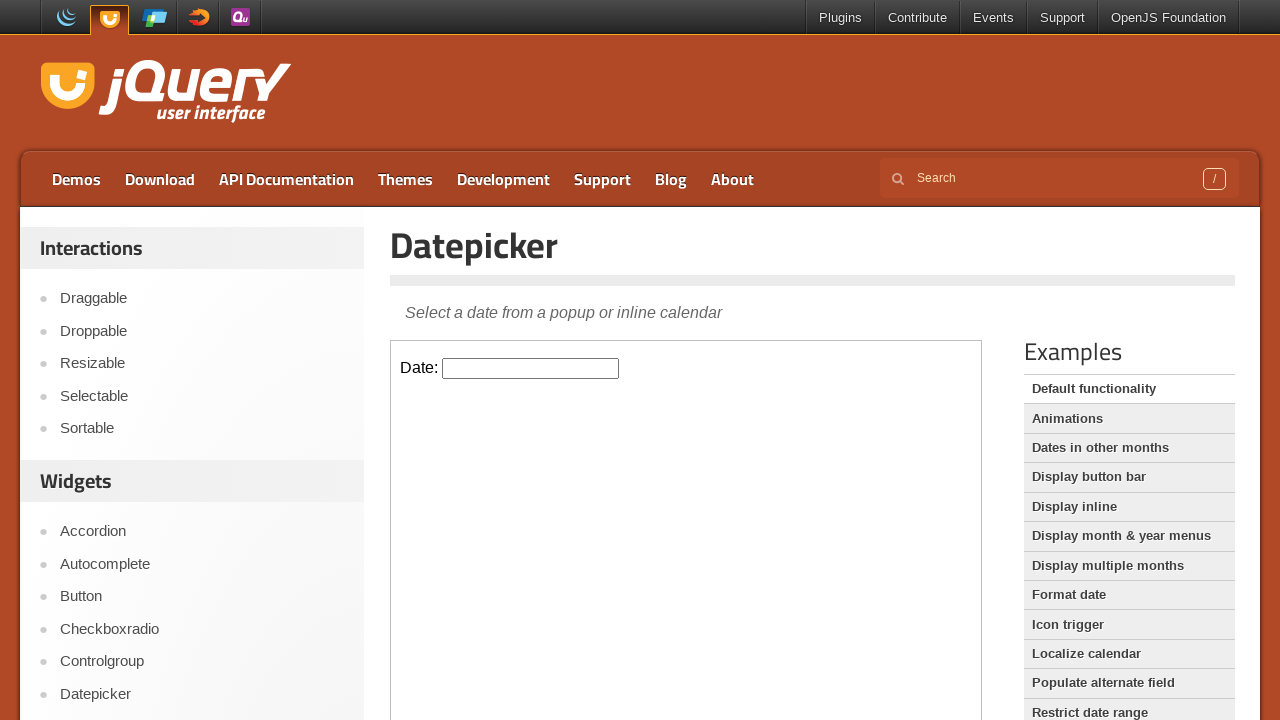

Located iframe and datepicker input element
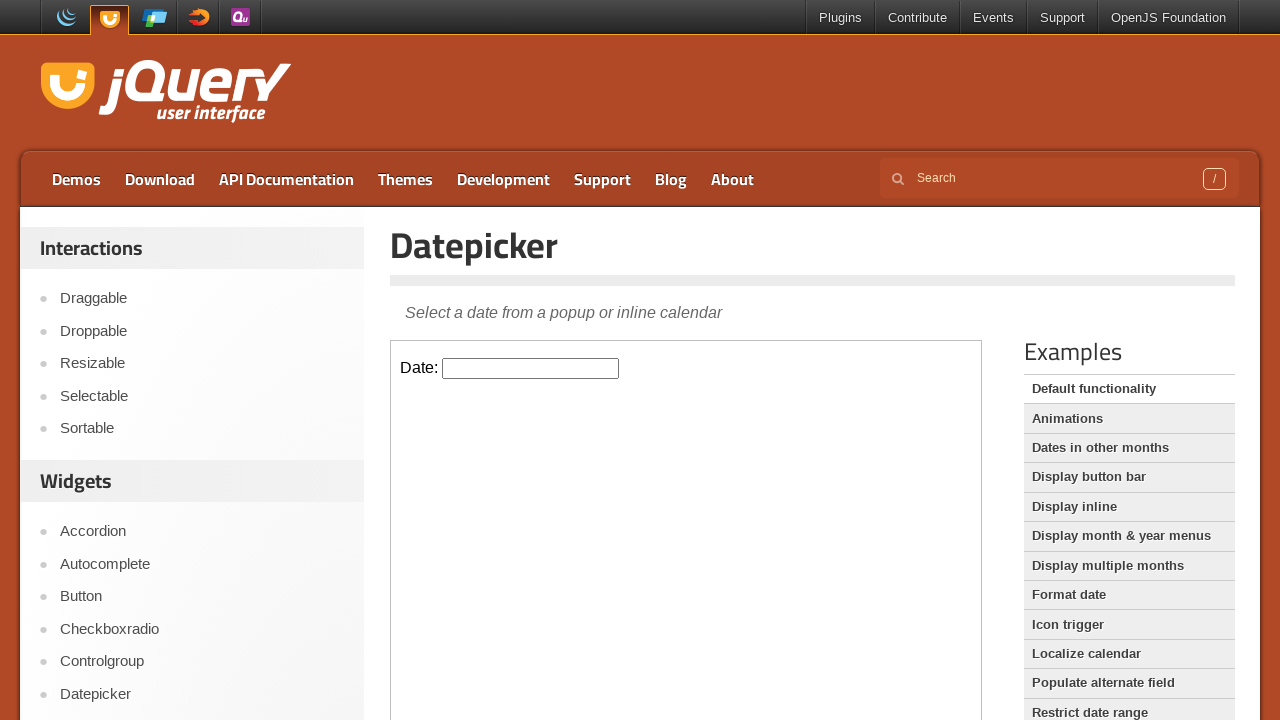

Clicked datepicker input to open calendar at (531, 368) on iframe >> nth=0 >> internal:control=enter-frame >> #datepicker
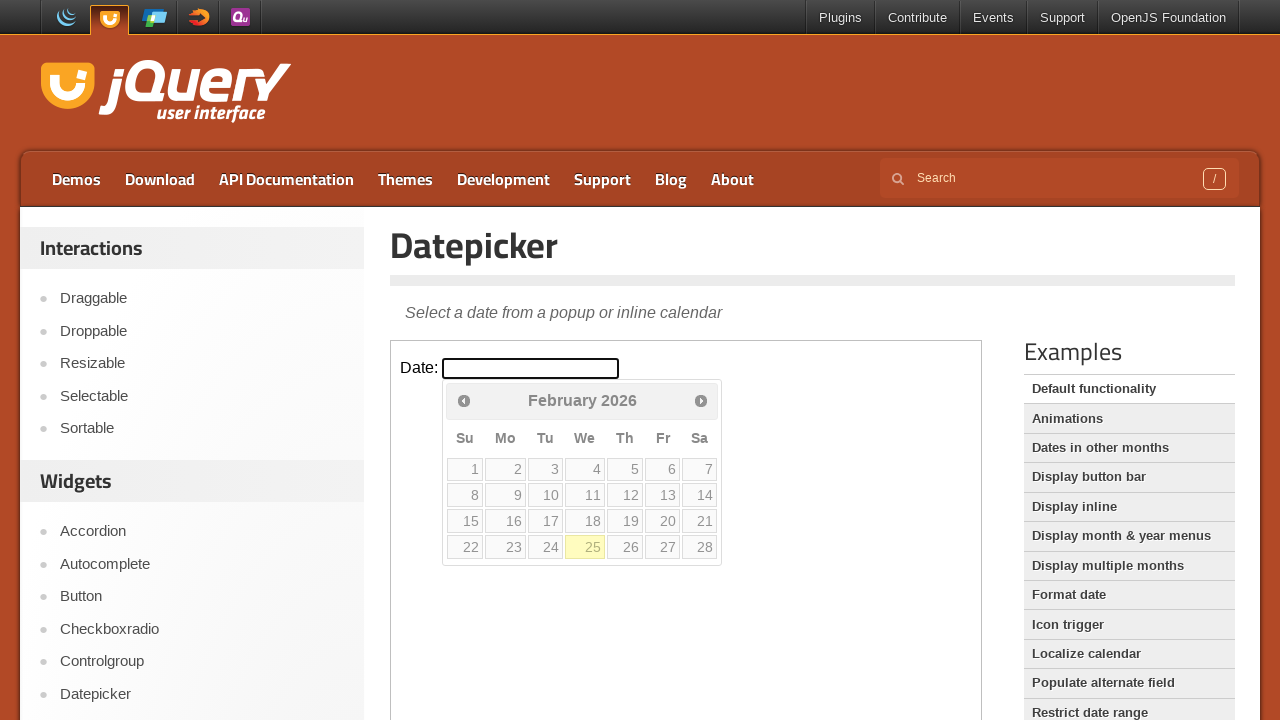

Retrieved current month (February) and year (2026)
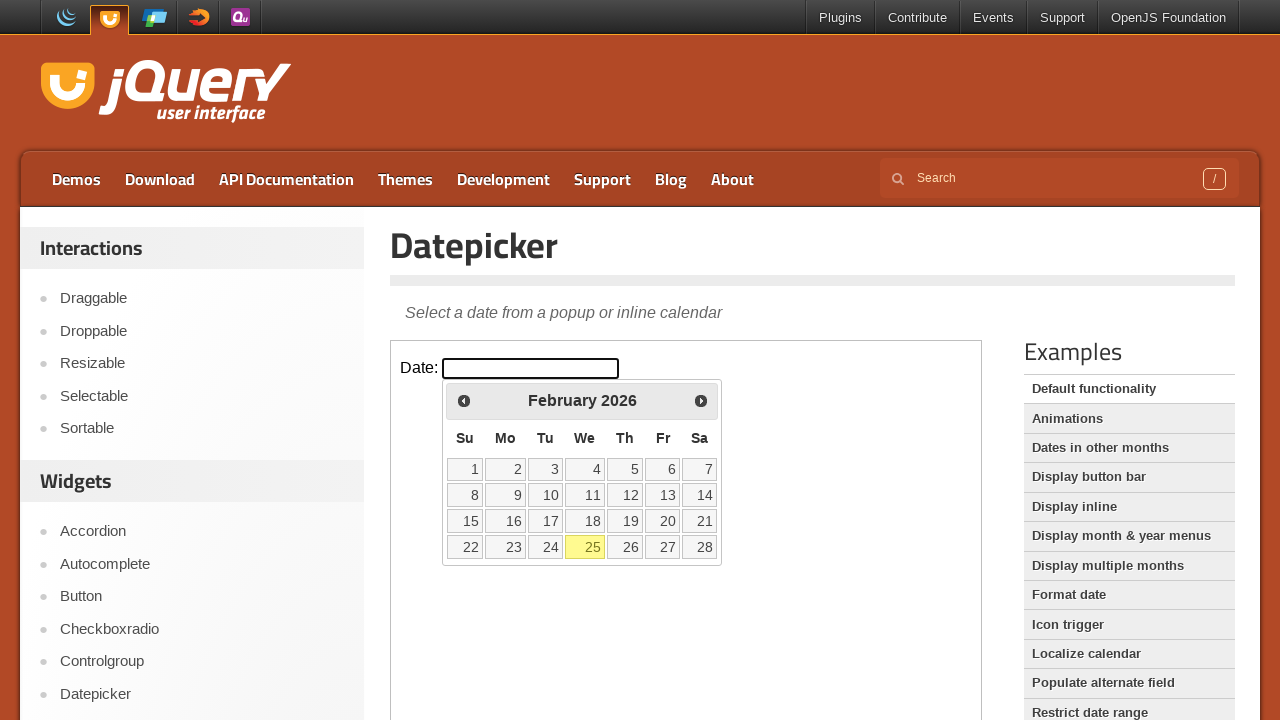

Clicked previous button to navigate to earlier month/year at (464, 400) on iframe >> nth=0 >> internal:control=enter-frame >> span:has-text('Prev')
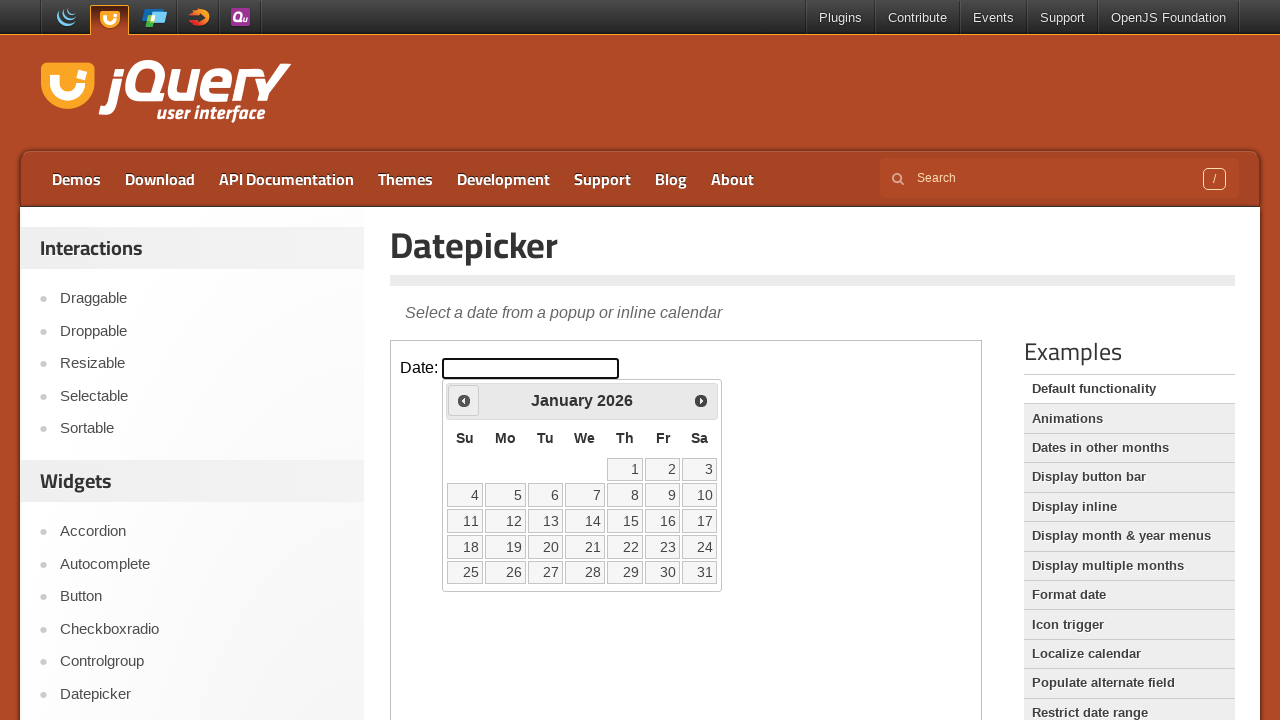

Retrieved current month (January) and year (2026)
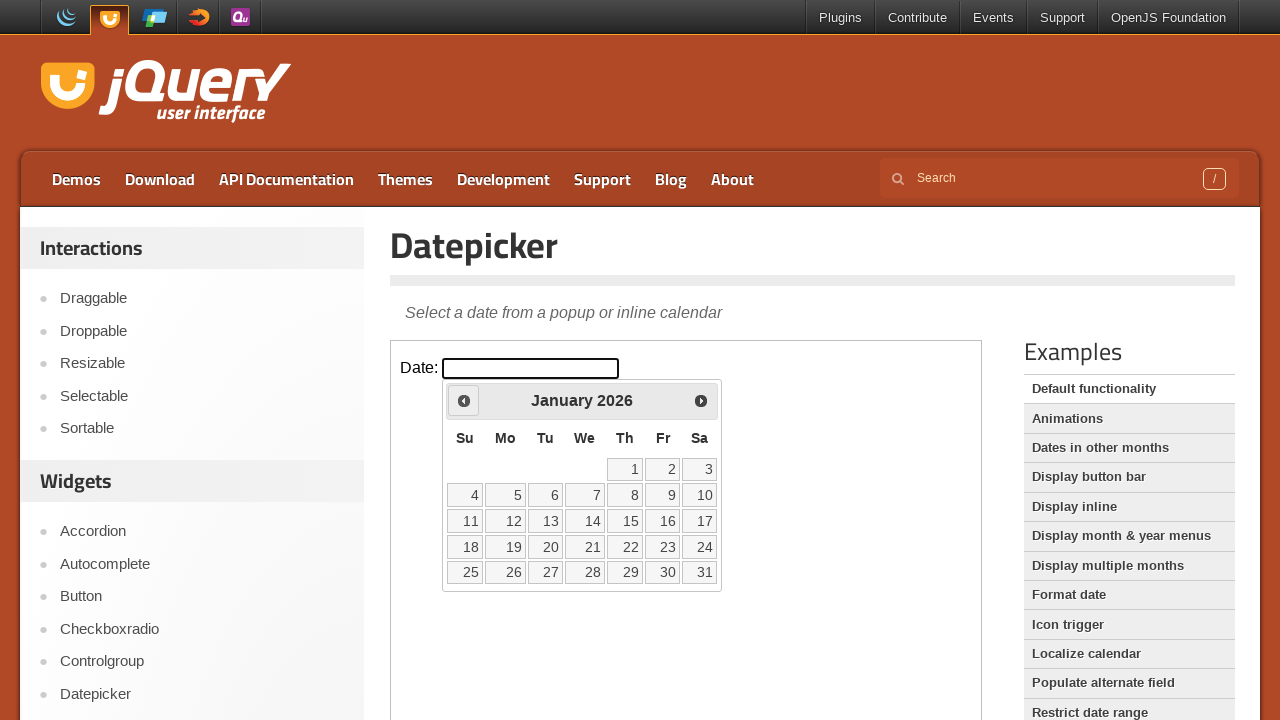

Clicked previous button to navigate to earlier month/year at (464, 400) on iframe >> nth=0 >> internal:control=enter-frame >> span:has-text('Prev')
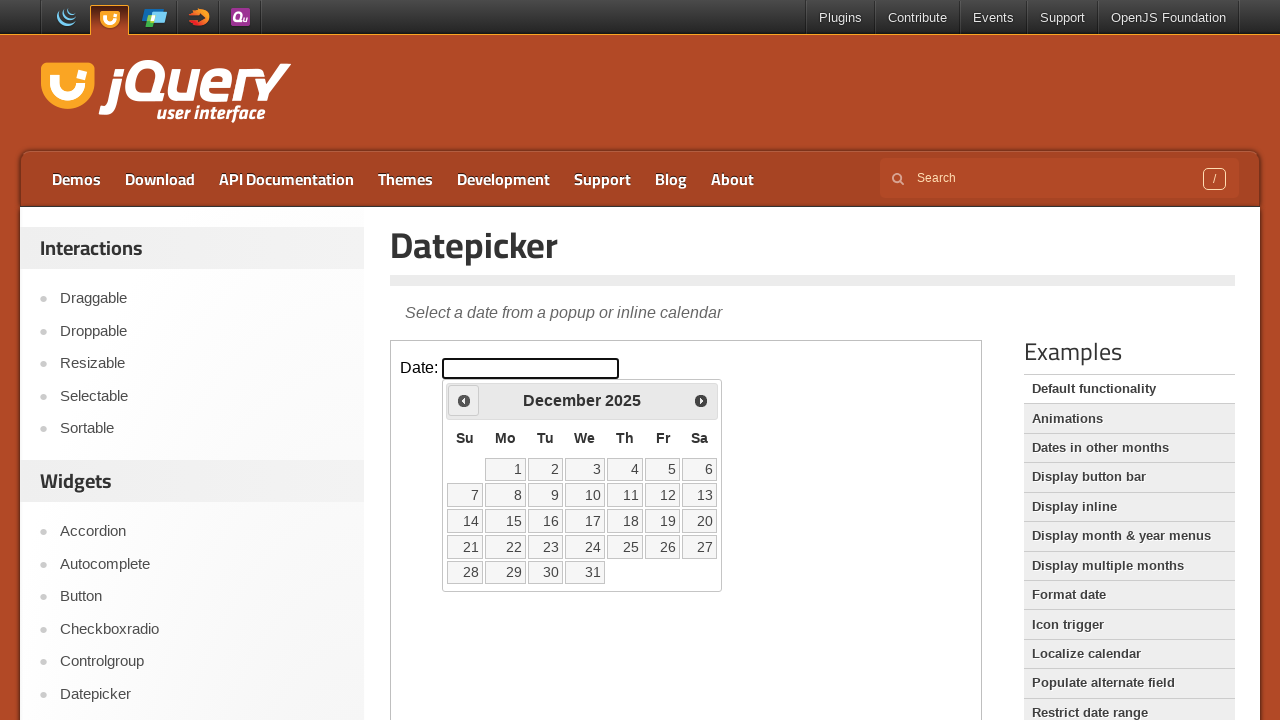

Retrieved current month (December) and year (2025)
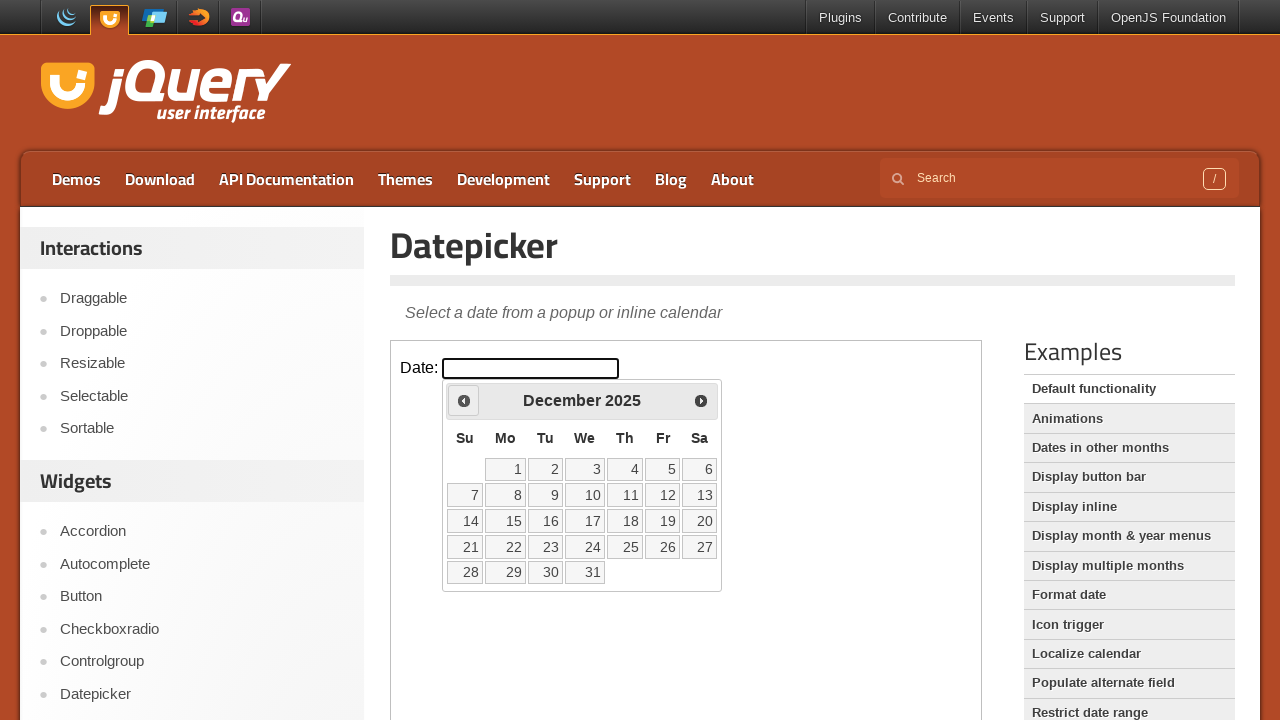

Clicked previous button to navigate to earlier month/year at (464, 400) on iframe >> nth=0 >> internal:control=enter-frame >> span:has-text('Prev')
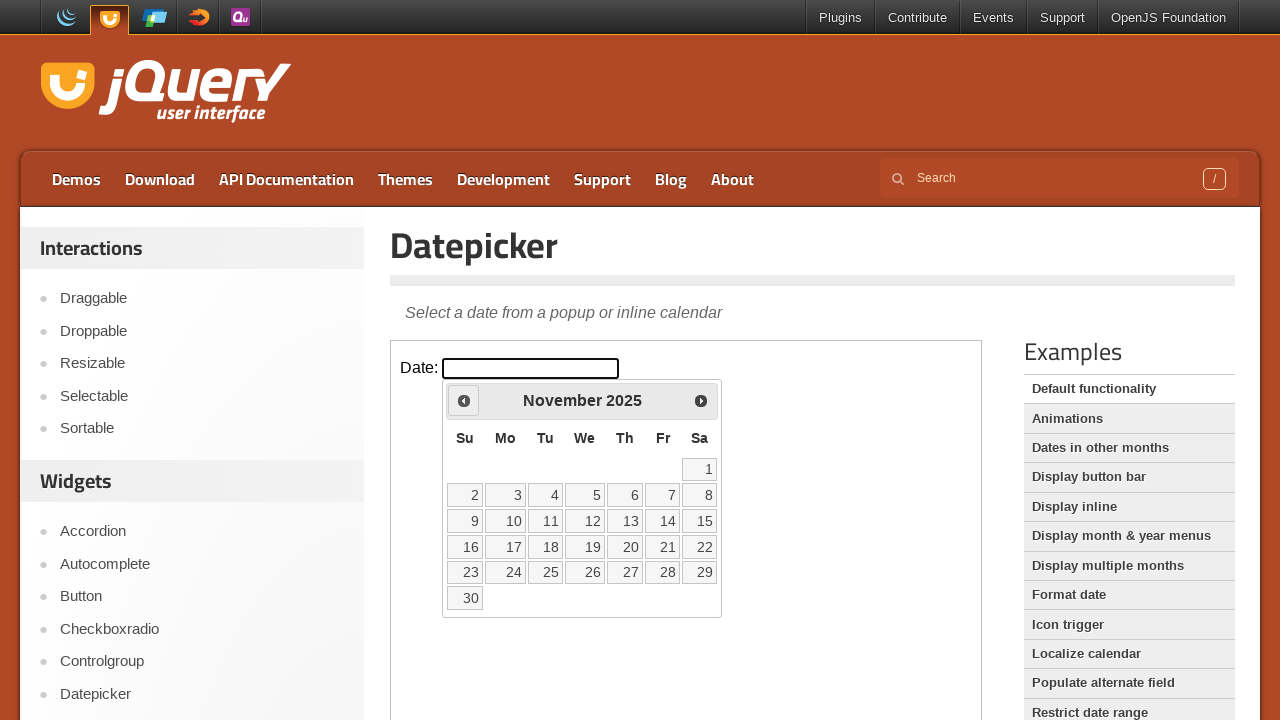

Retrieved current month (November) and year (2025)
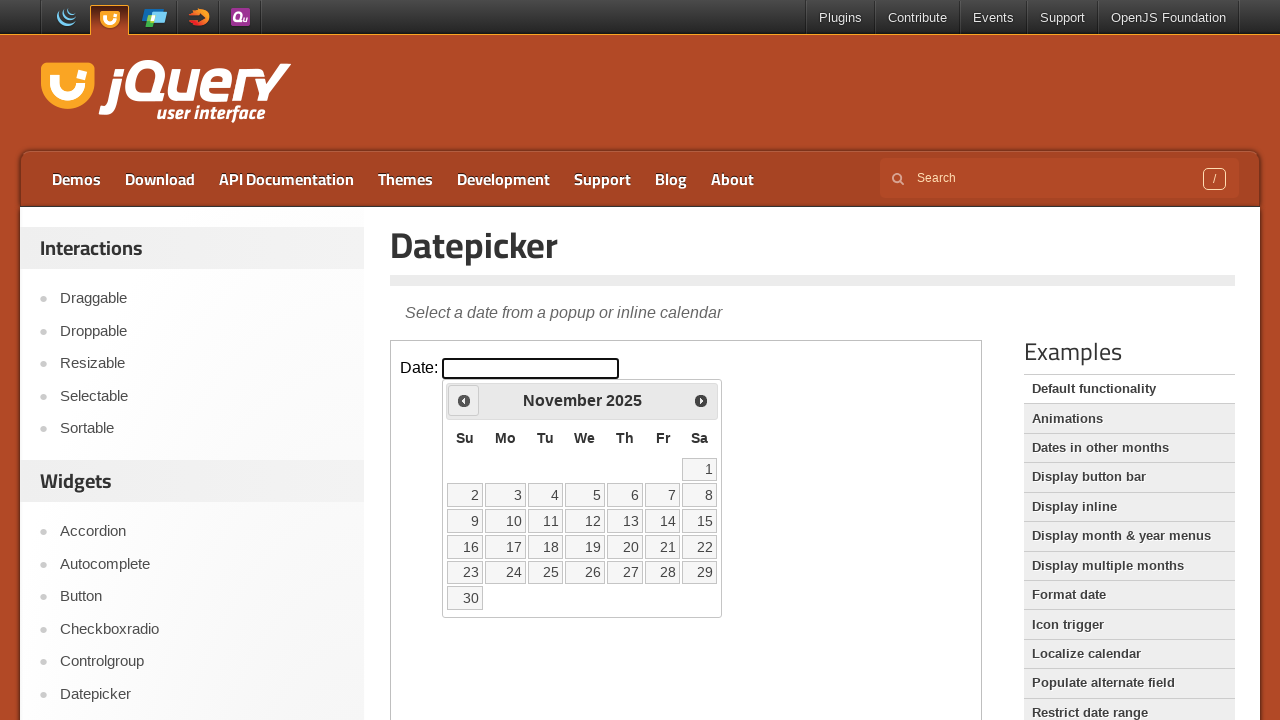

Clicked previous button to navigate to earlier month/year at (464, 400) on iframe >> nth=0 >> internal:control=enter-frame >> span:has-text('Prev')
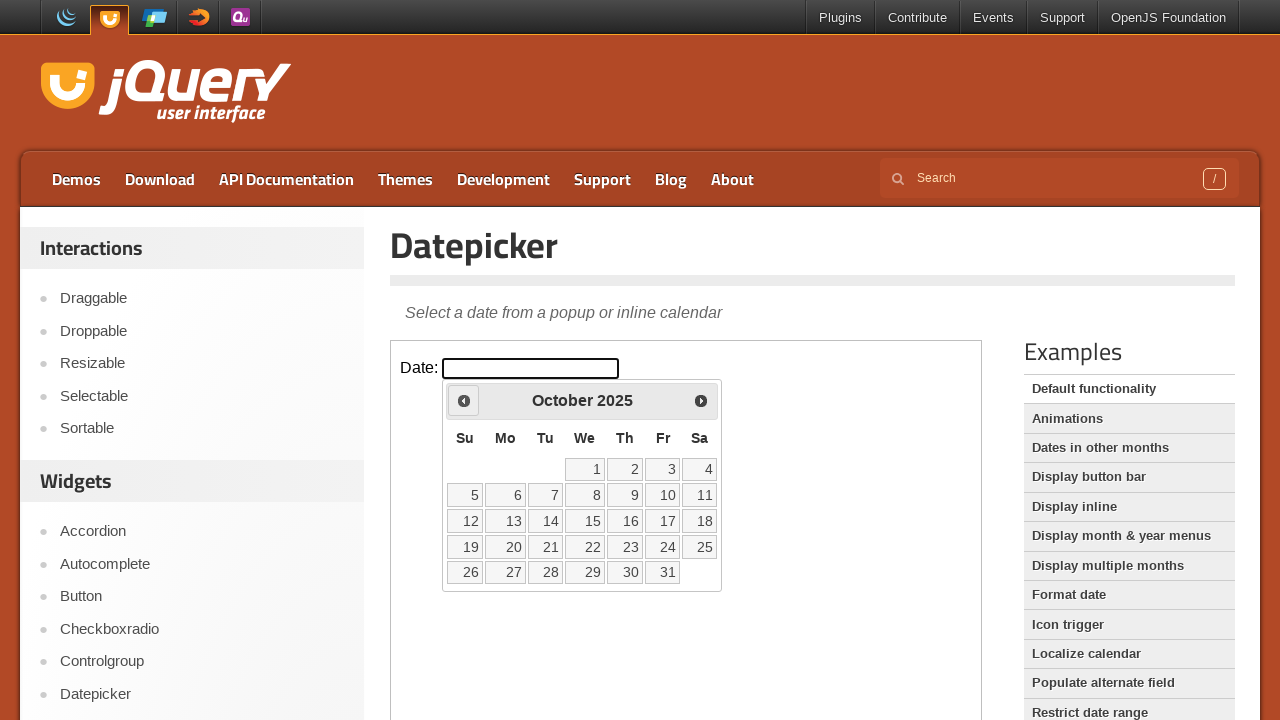

Retrieved current month (October) and year (2025)
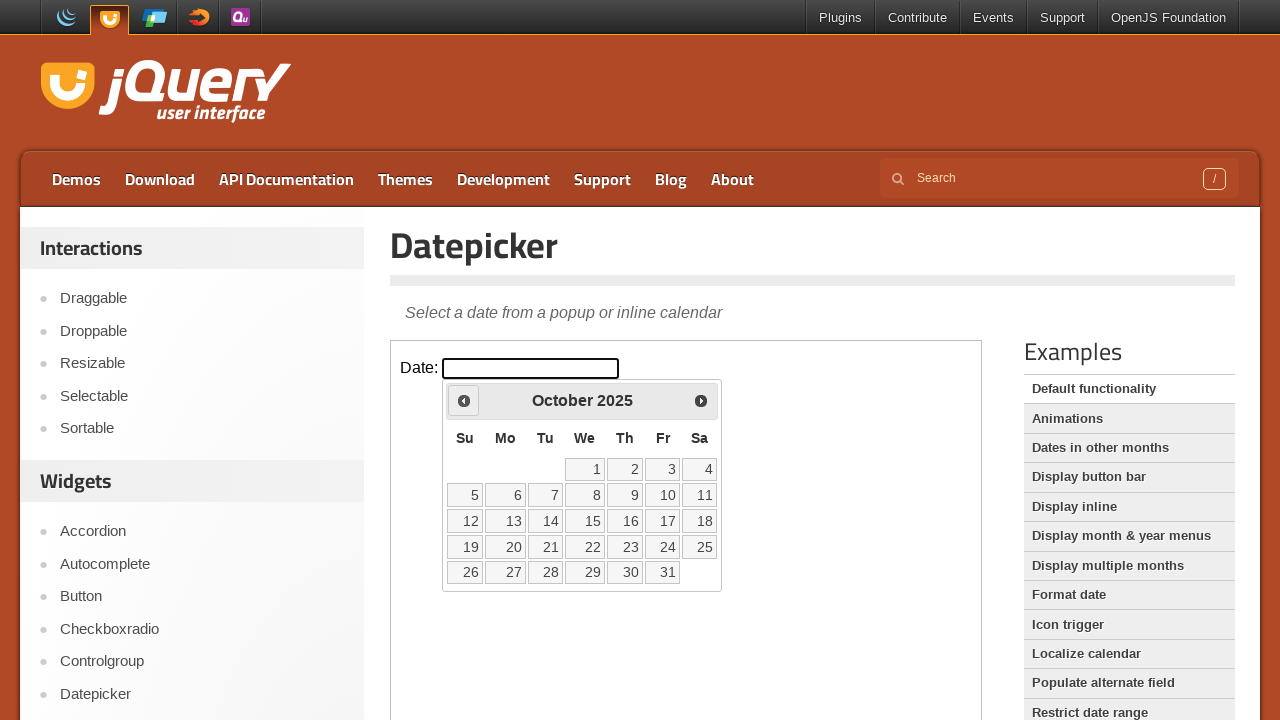

Clicked previous button to navigate to earlier month/year at (464, 400) on iframe >> nth=0 >> internal:control=enter-frame >> span:has-text('Prev')
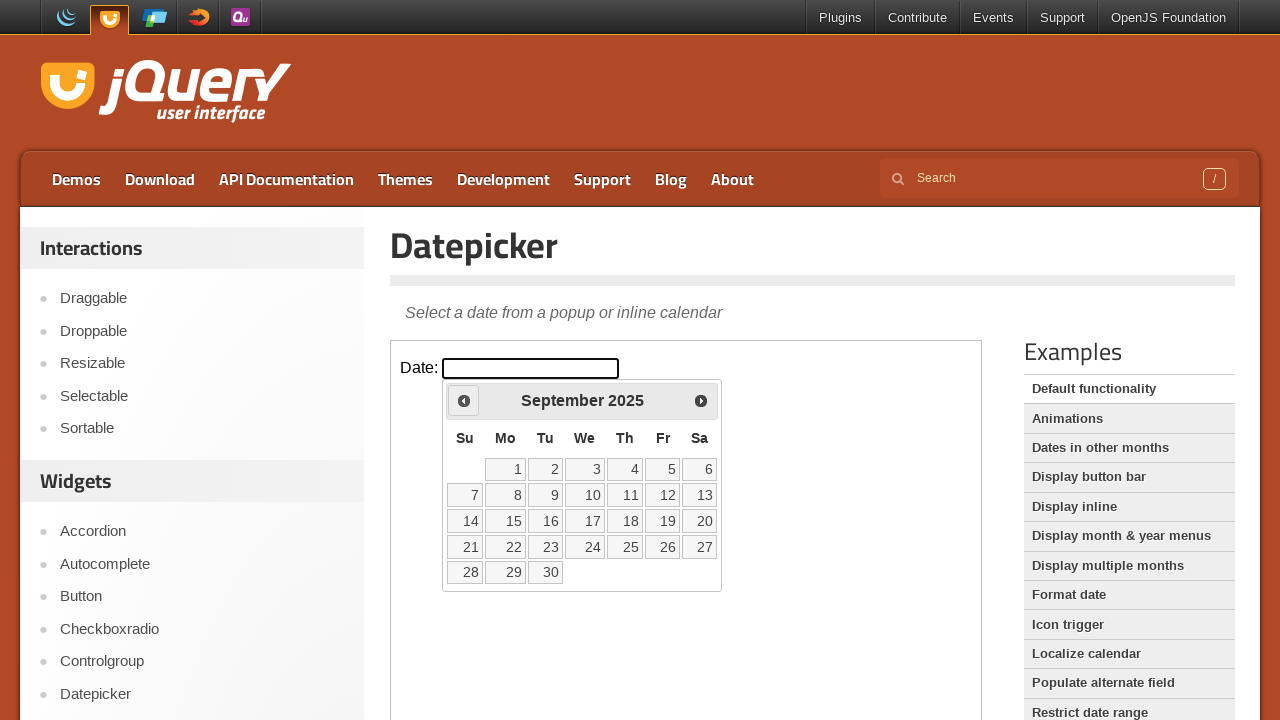

Retrieved current month (September) and year (2025)
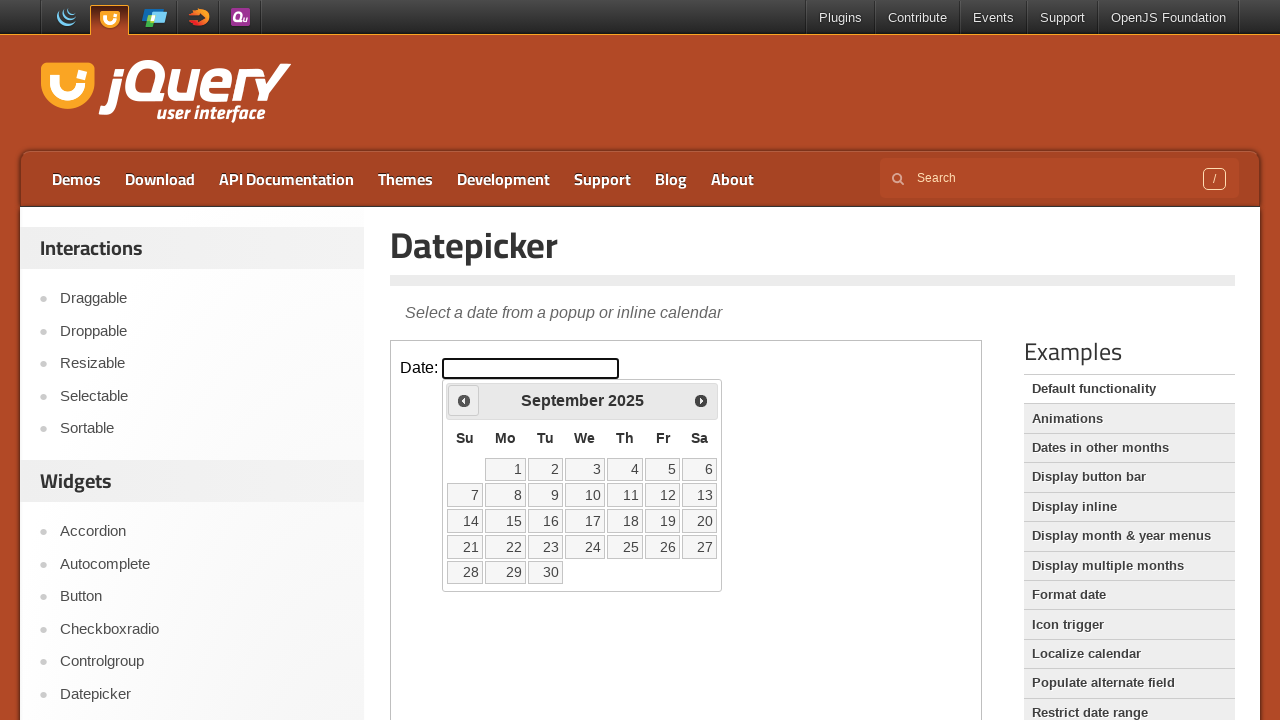

Clicked previous button to navigate to earlier month/year at (464, 400) on iframe >> nth=0 >> internal:control=enter-frame >> span:has-text('Prev')
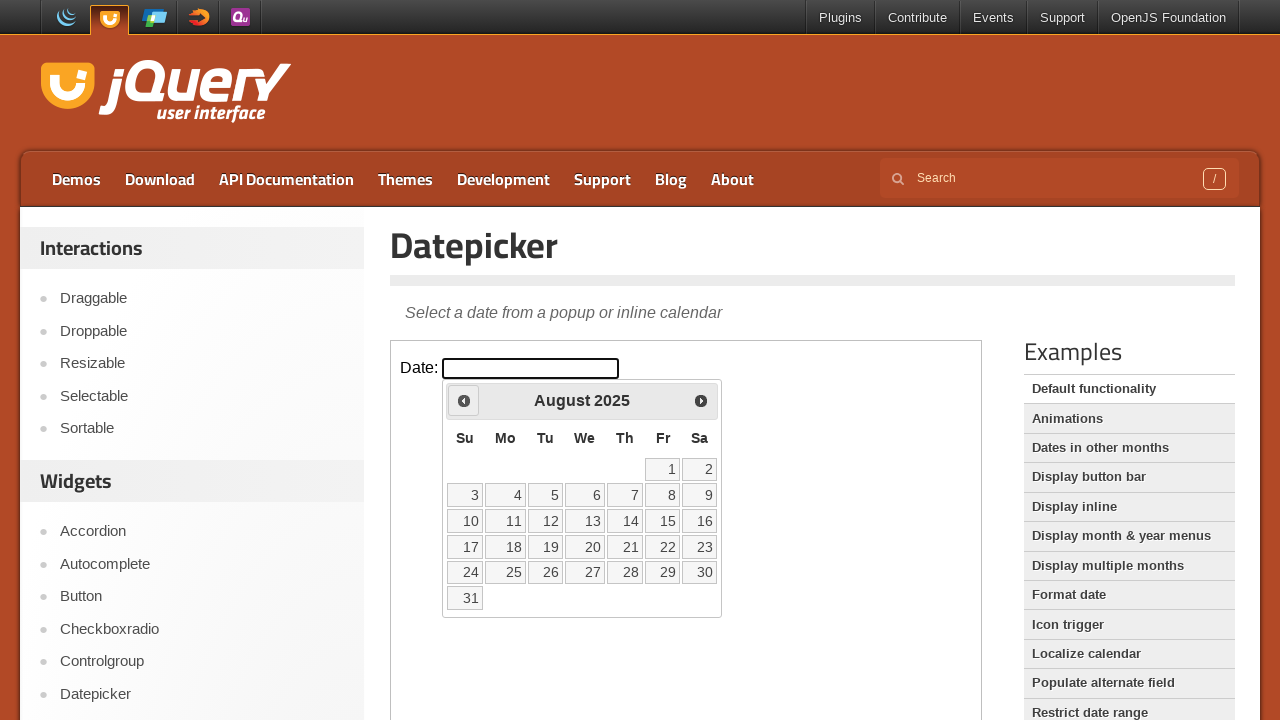

Retrieved current month (August) and year (2025)
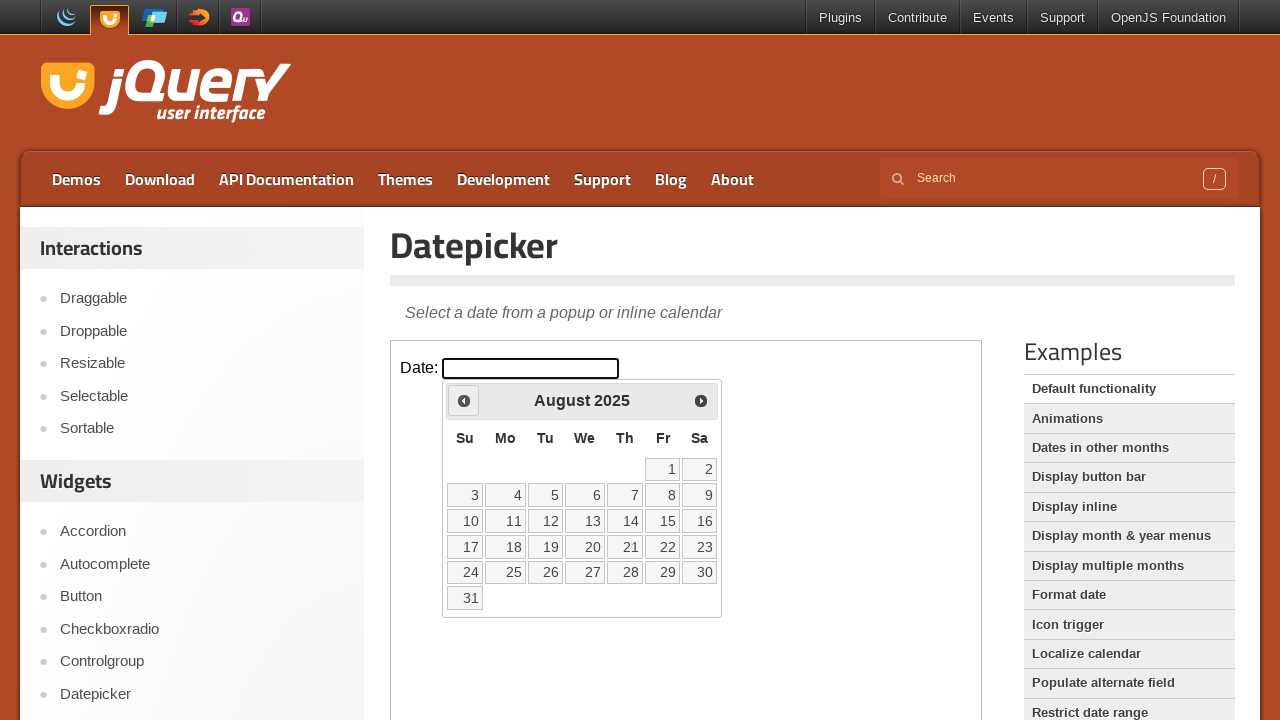

Clicked previous button to navigate to earlier month/year at (464, 400) on iframe >> nth=0 >> internal:control=enter-frame >> span:has-text('Prev')
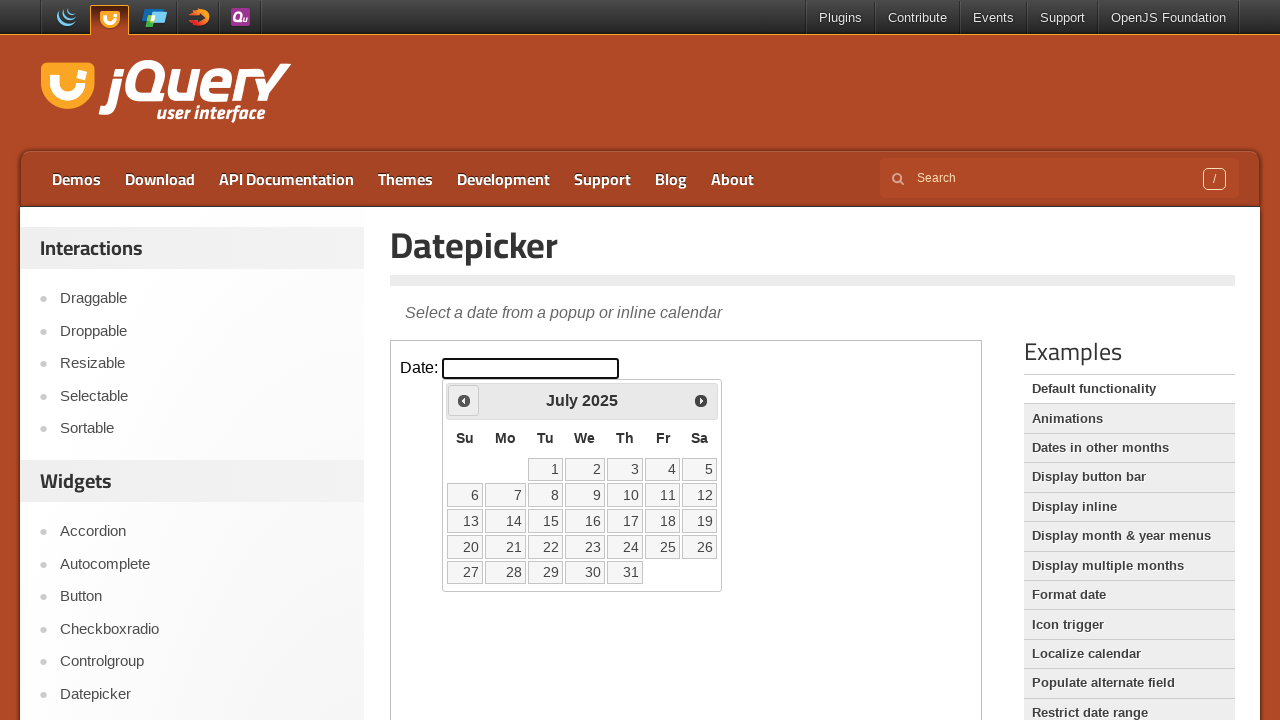

Retrieved current month (July) and year (2025)
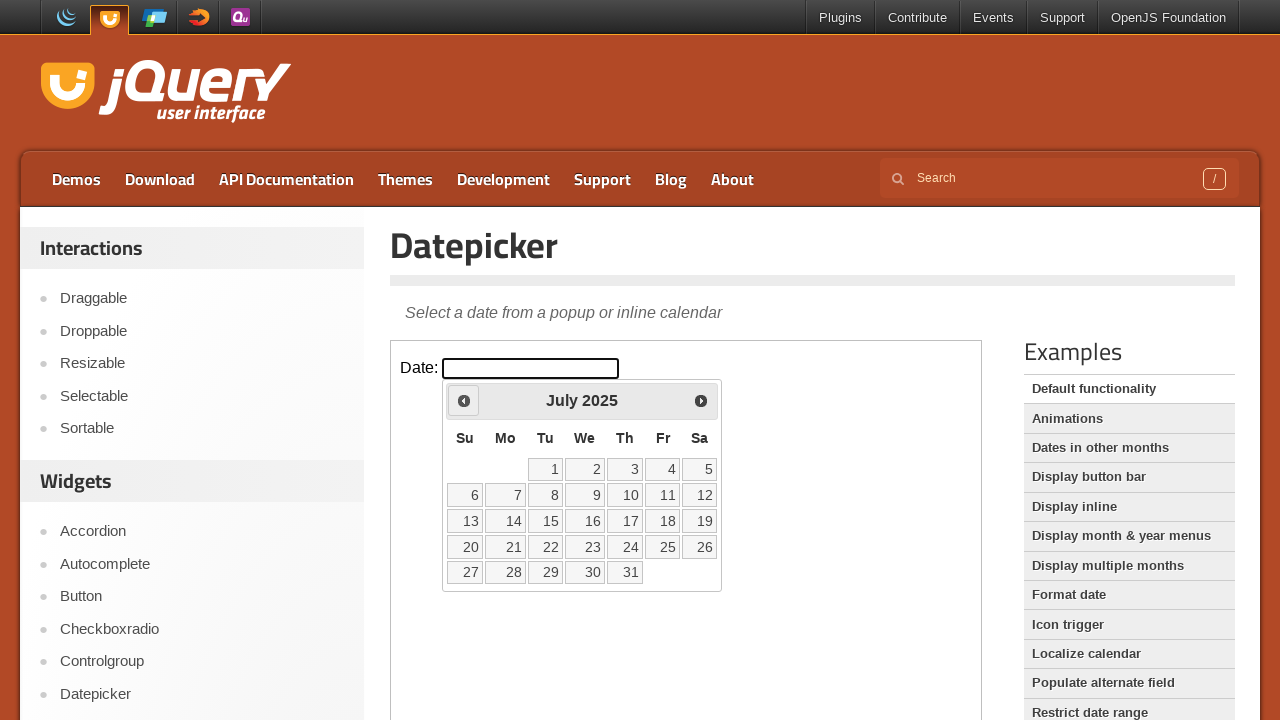

Clicked previous button to navigate to earlier month/year at (464, 400) on iframe >> nth=0 >> internal:control=enter-frame >> span:has-text('Prev')
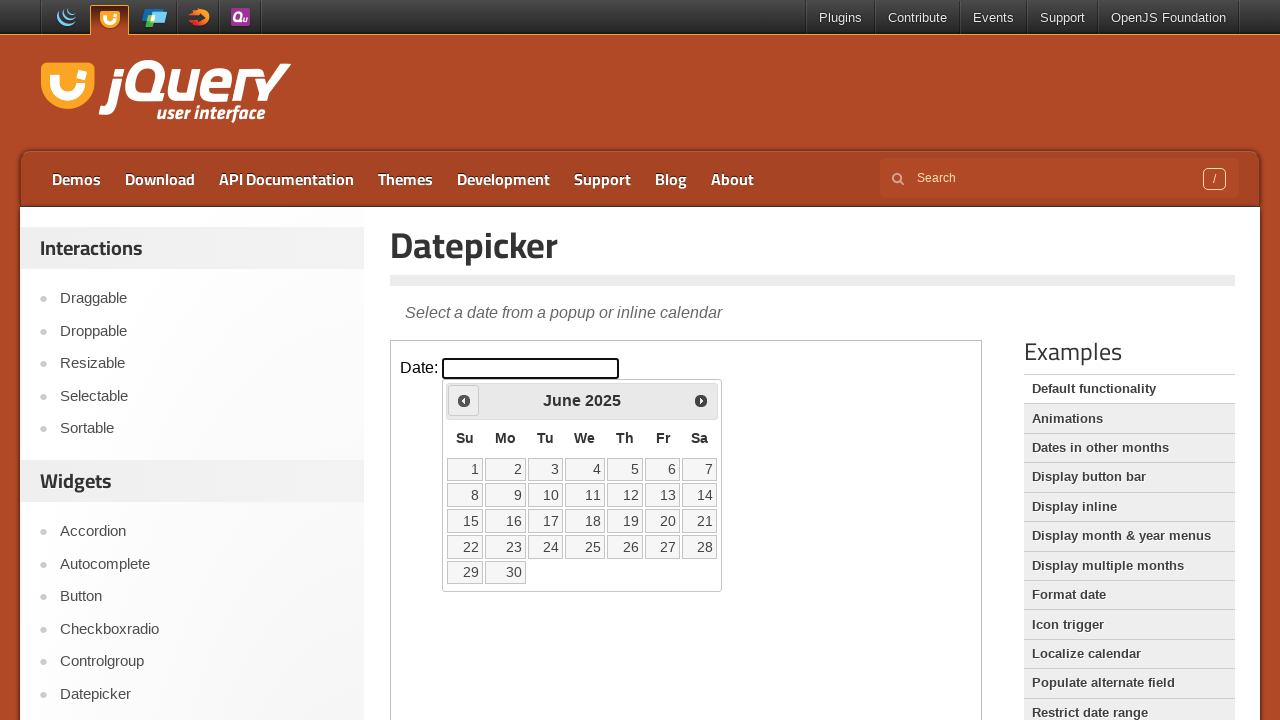

Retrieved current month (June) and year (2025)
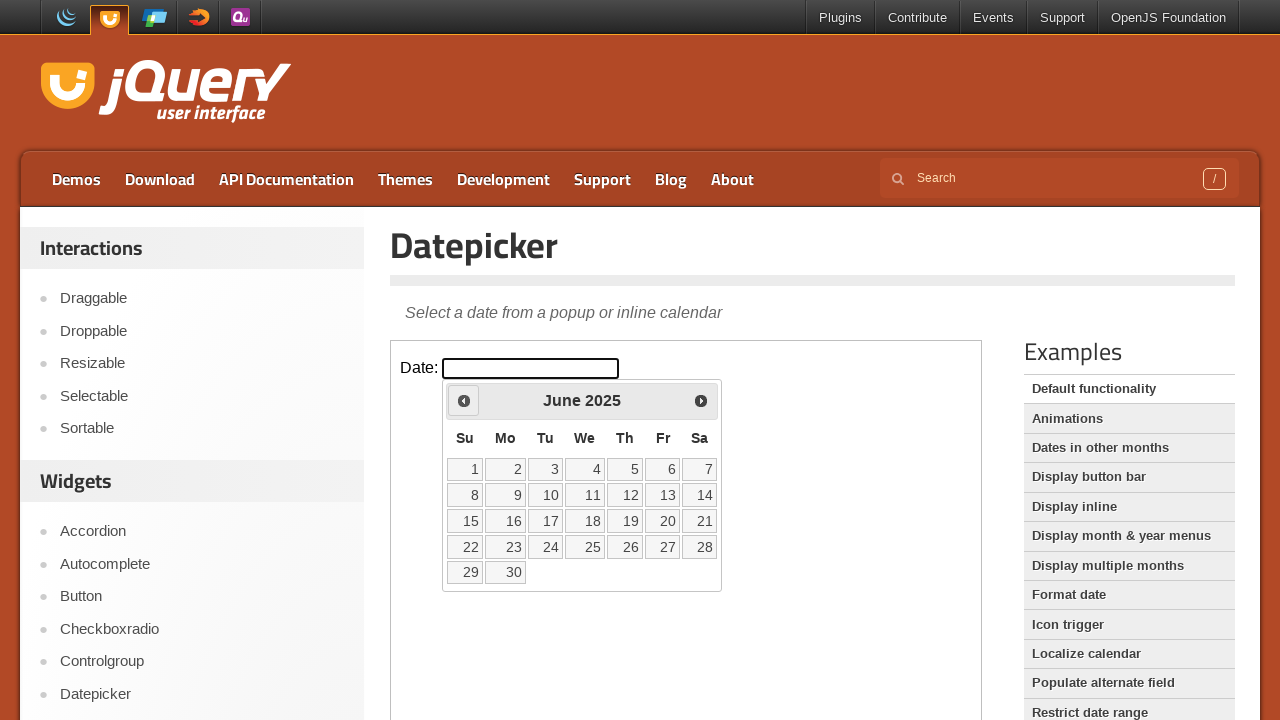

Clicked previous button to navigate to earlier month/year at (464, 400) on iframe >> nth=0 >> internal:control=enter-frame >> span:has-text('Prev')
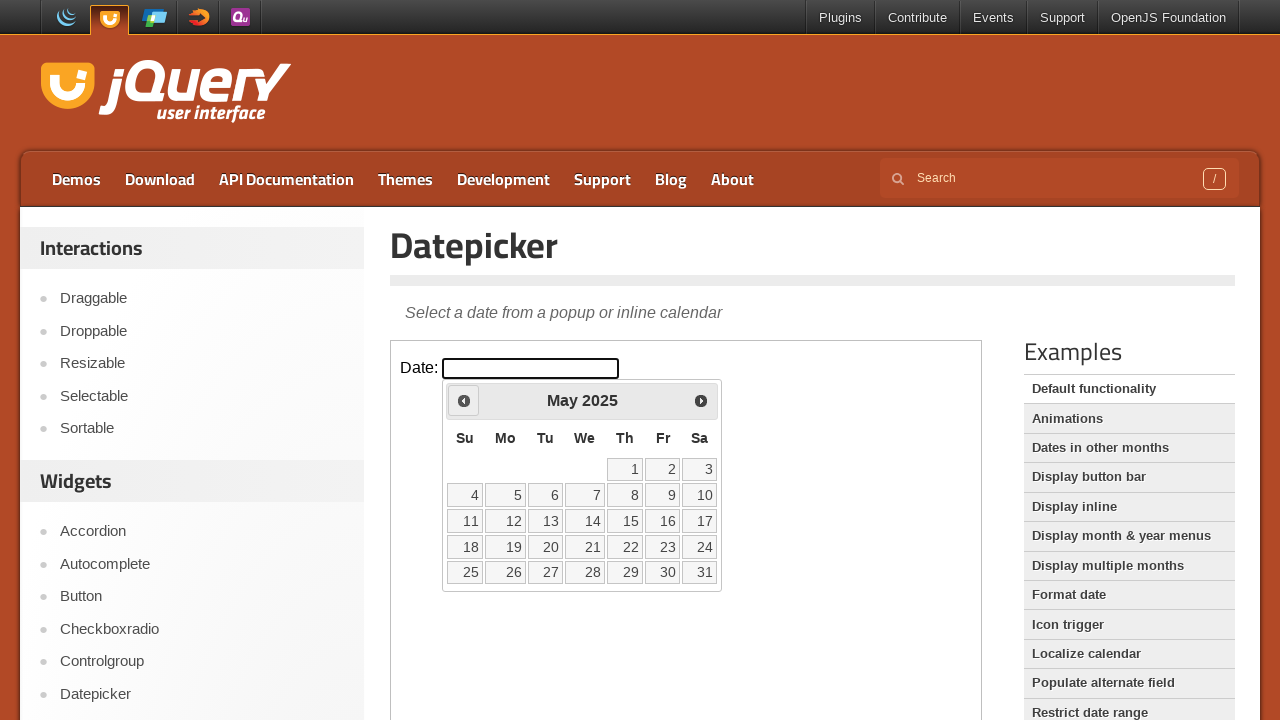

Retrieved current month (May) and year (2025)
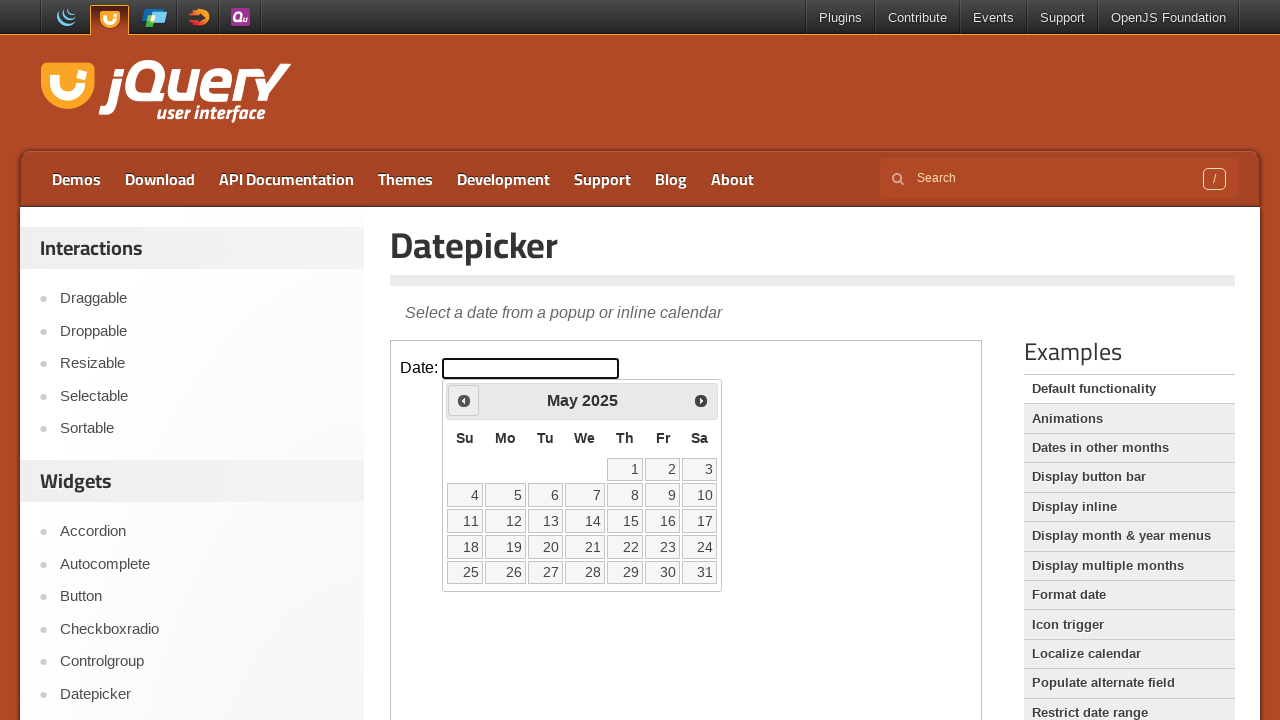

Clicked previous button to navigate to earlier month/year at (464, 400) on iframe >> nth=0 >> internal:control=enter-frame >> span:has-text('Prev')
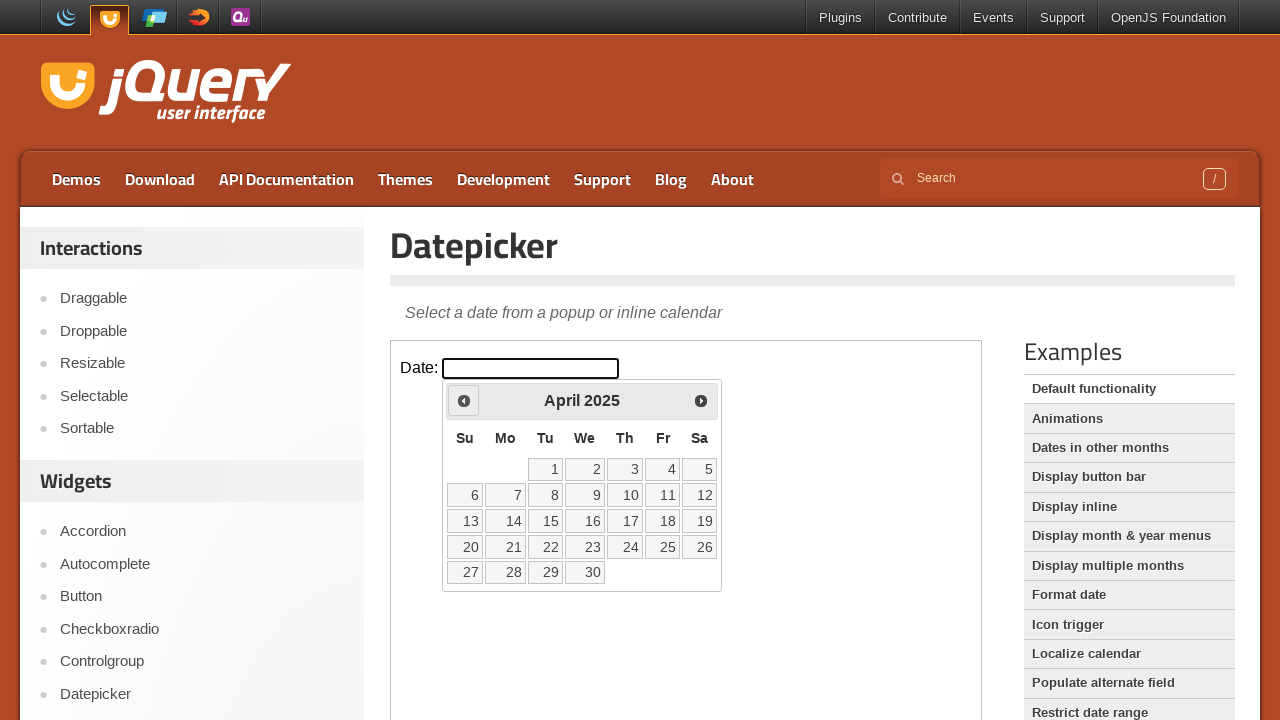

Retrieved current month (April) and year (2025)
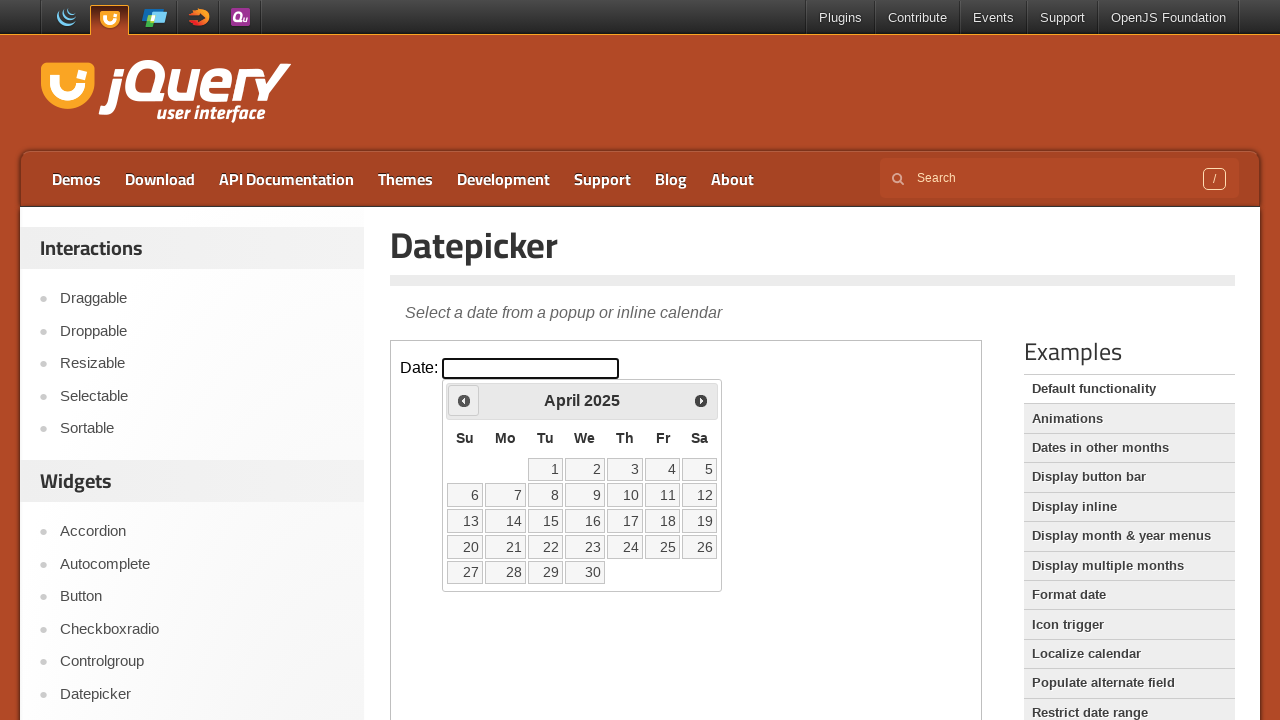

Clicked previous button to navigate to earlier month/year at (464, 400) on iframe >> nth=0 >> internal:control=enter-frame >> span:has-text('Prev')
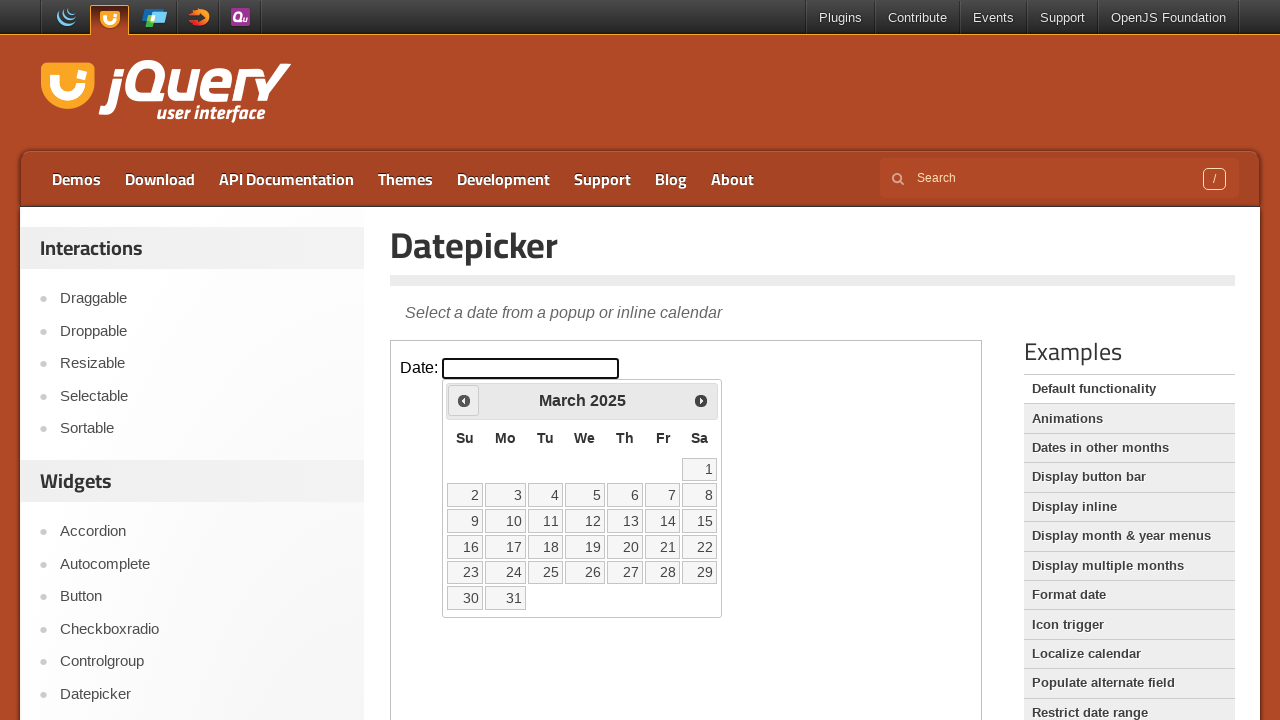

Retrieved current month (March) and year (2025)
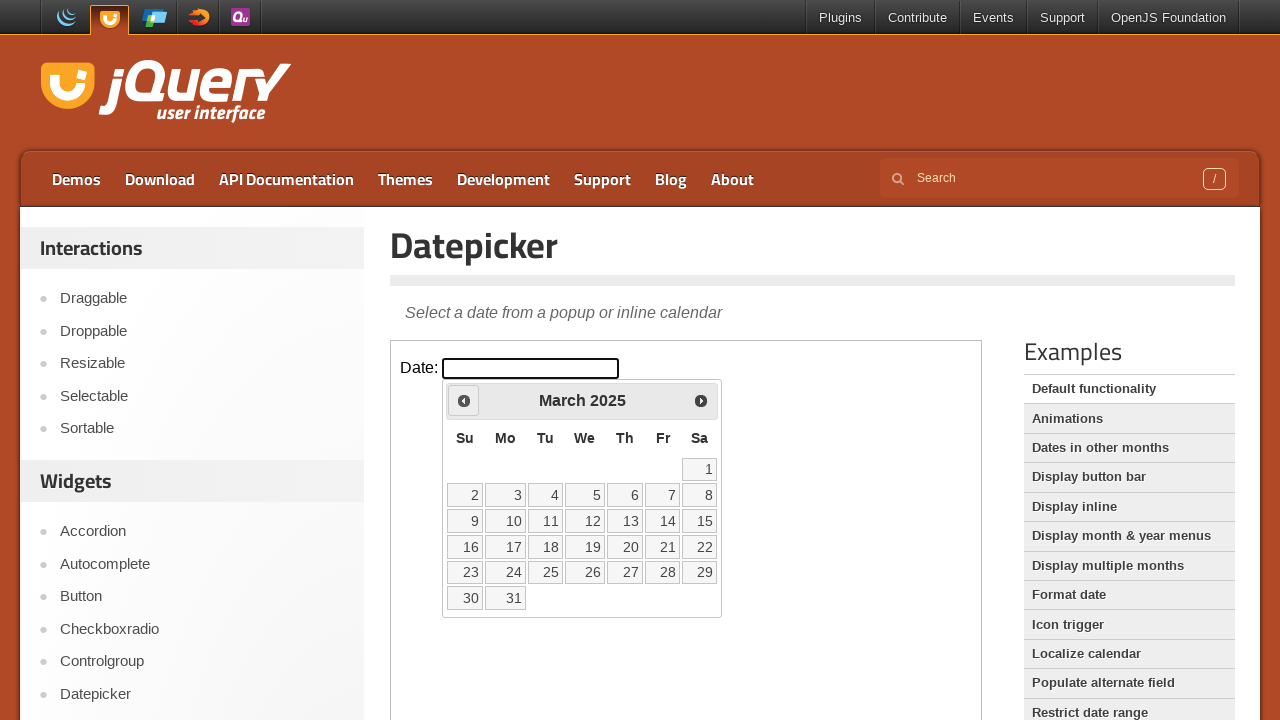

Clicked previous button to navigate to earlier month/year at (464, 400) on iframe >> nth=0 >> internal:control=enter-frame >> span:has-text('Prev')
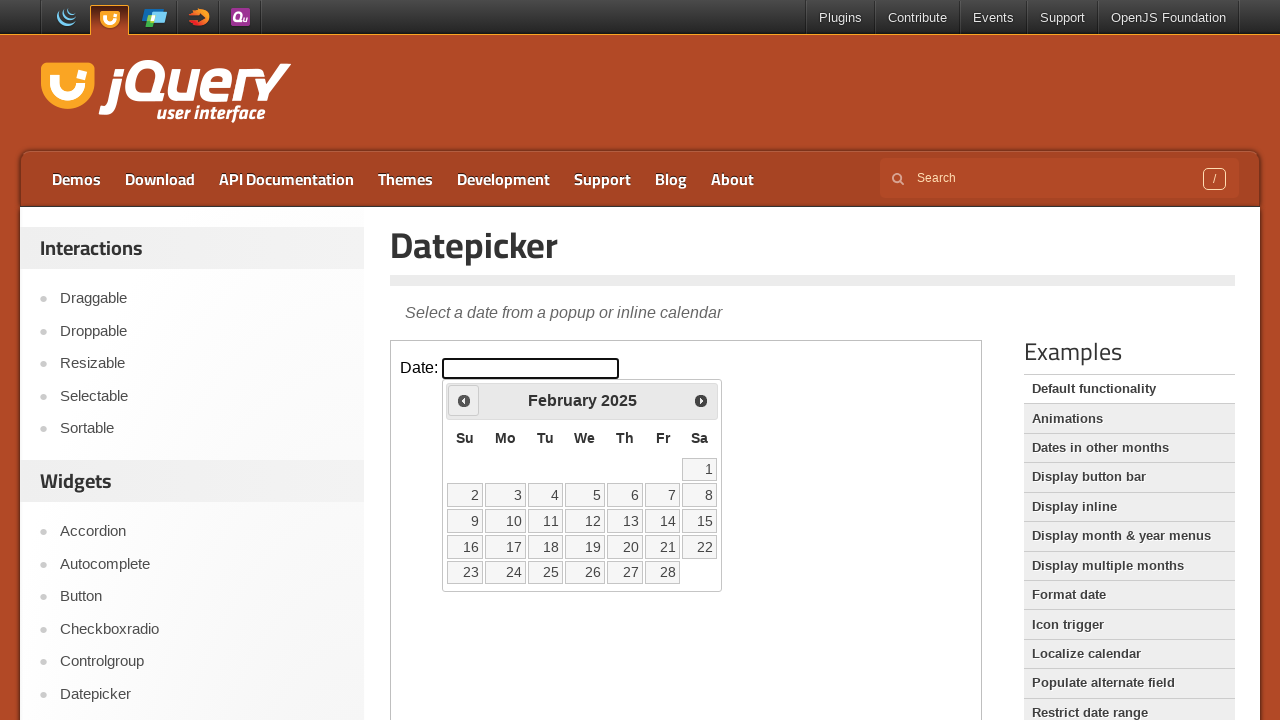

Retrieved current month (February) and year (2025)
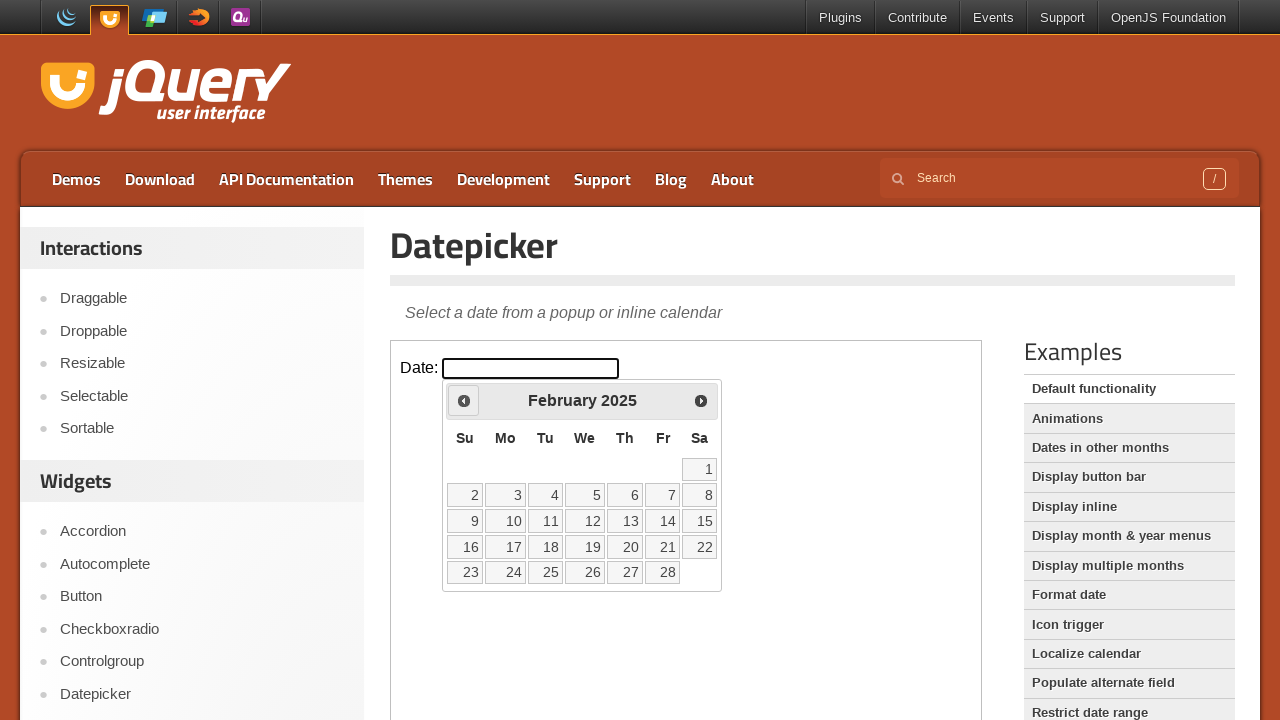

Clicked previous button to navigate to earlier month/year at (464, 400) on iframe >> nth=0 >> internal:control=enter-frame >> span:has-text('Prev')
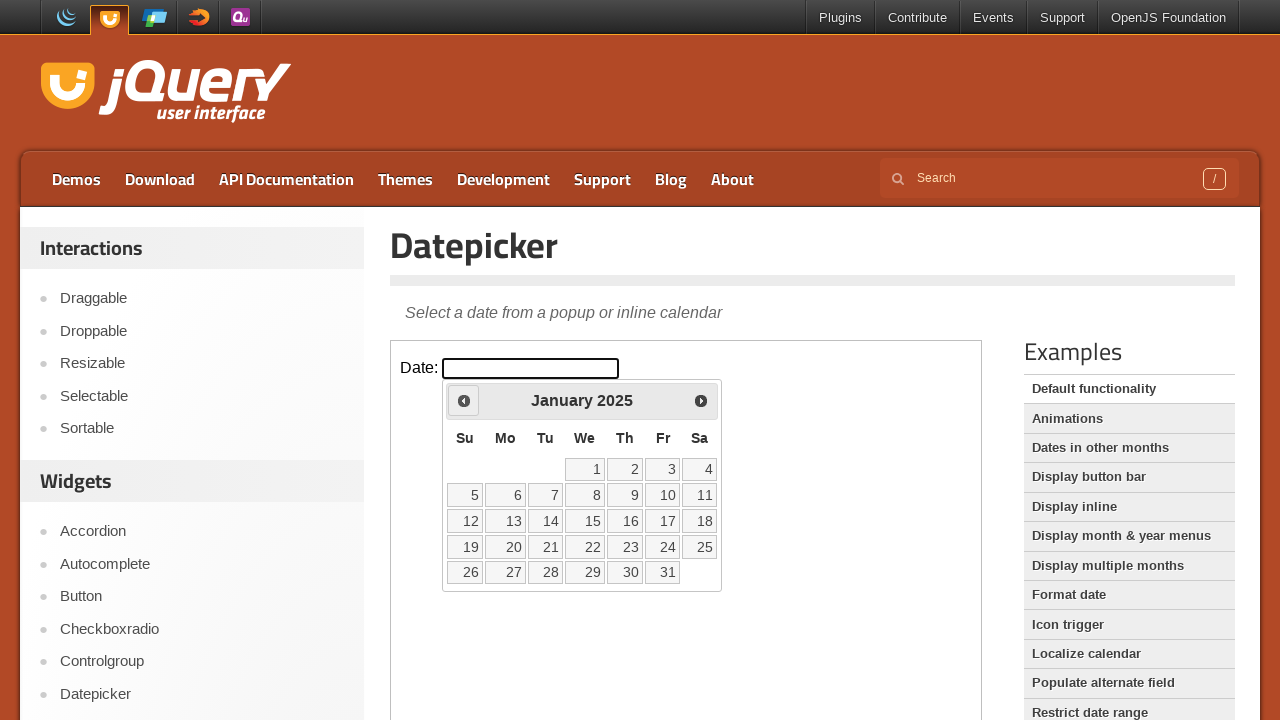

Retrieved current month (January) and year (2025)
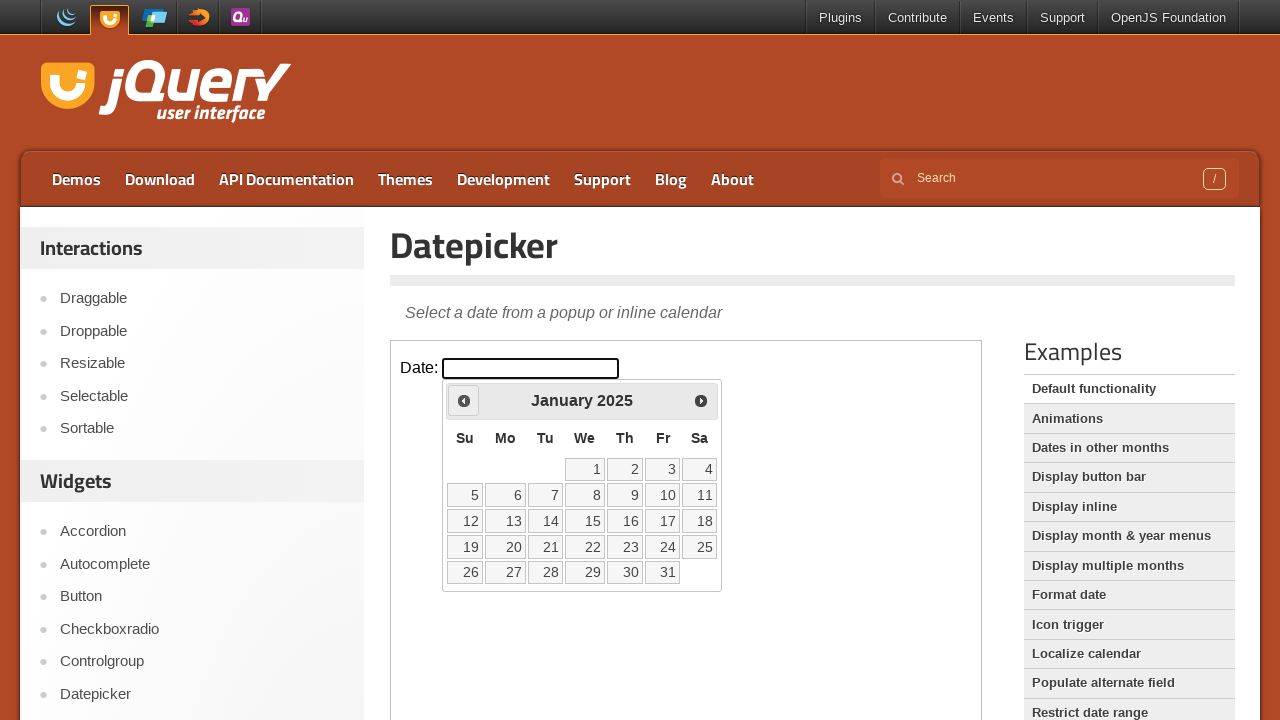

Clicked previous button to navigate to earlier month/year at (464, 400) on iframe >> nth=0 >> internal:control=enter-frame >> span:has-text('Prev')
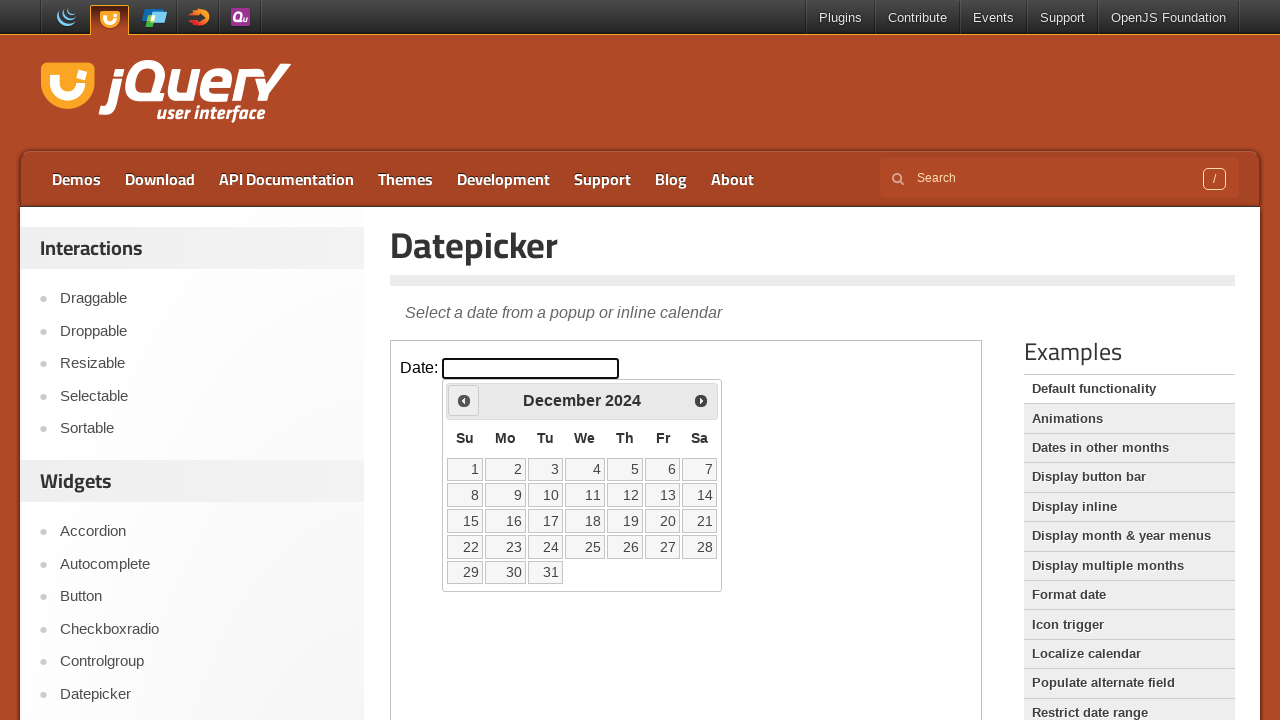

Retrieved current month (December) and year (2024)
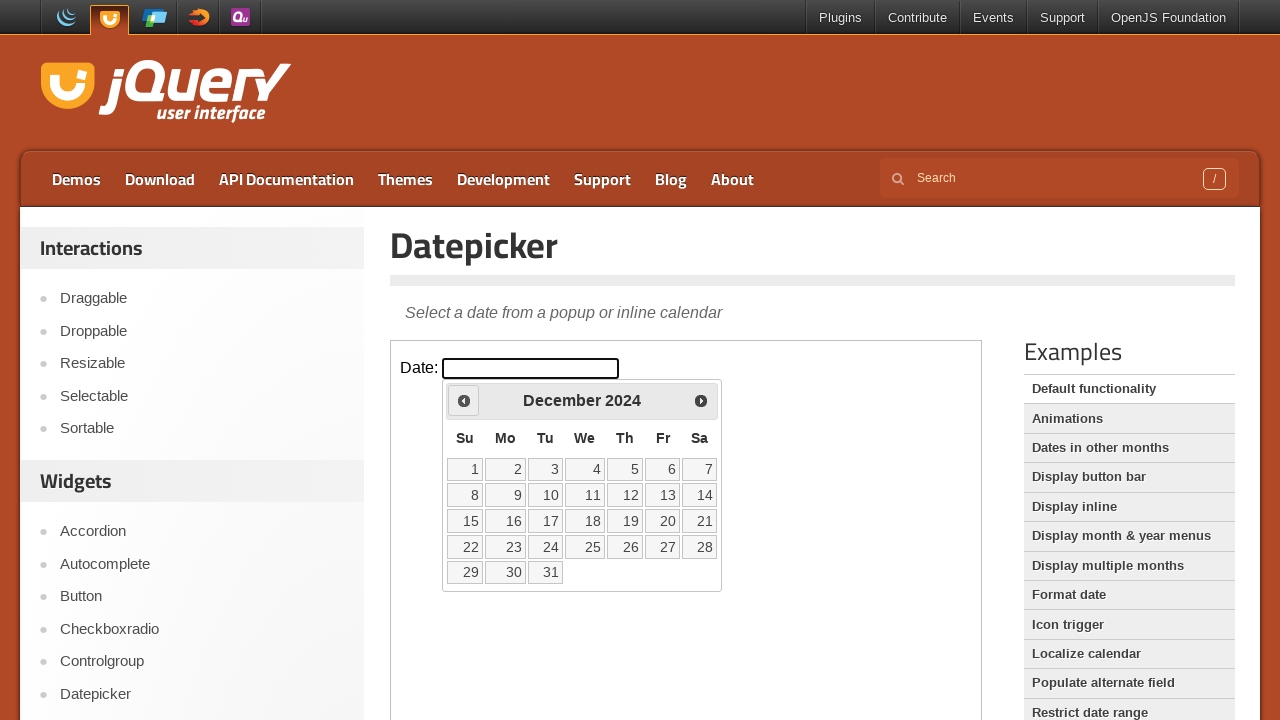

Clicked previous button to navigate to earlier month/year at (464, 400) on iframe >> nth=0 >> internal:control=enter-frame >> span:has-text('Prev')
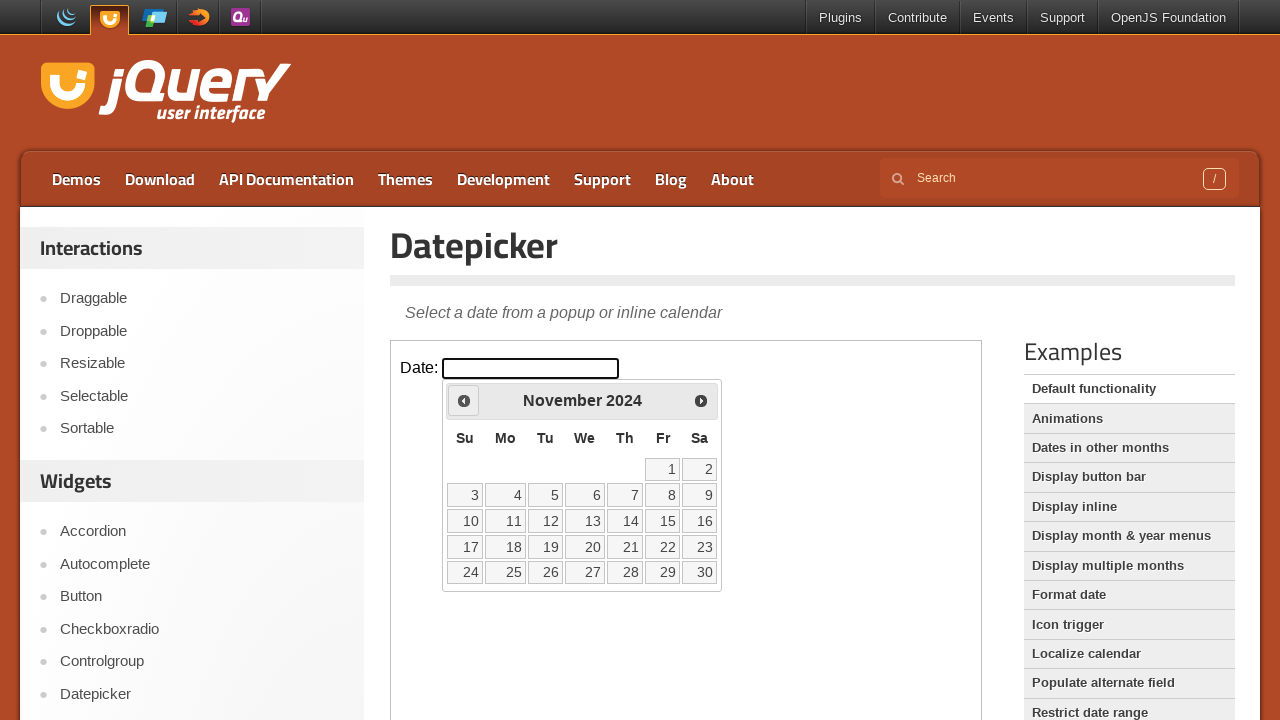

Retrieved current month (November) and year (2024)
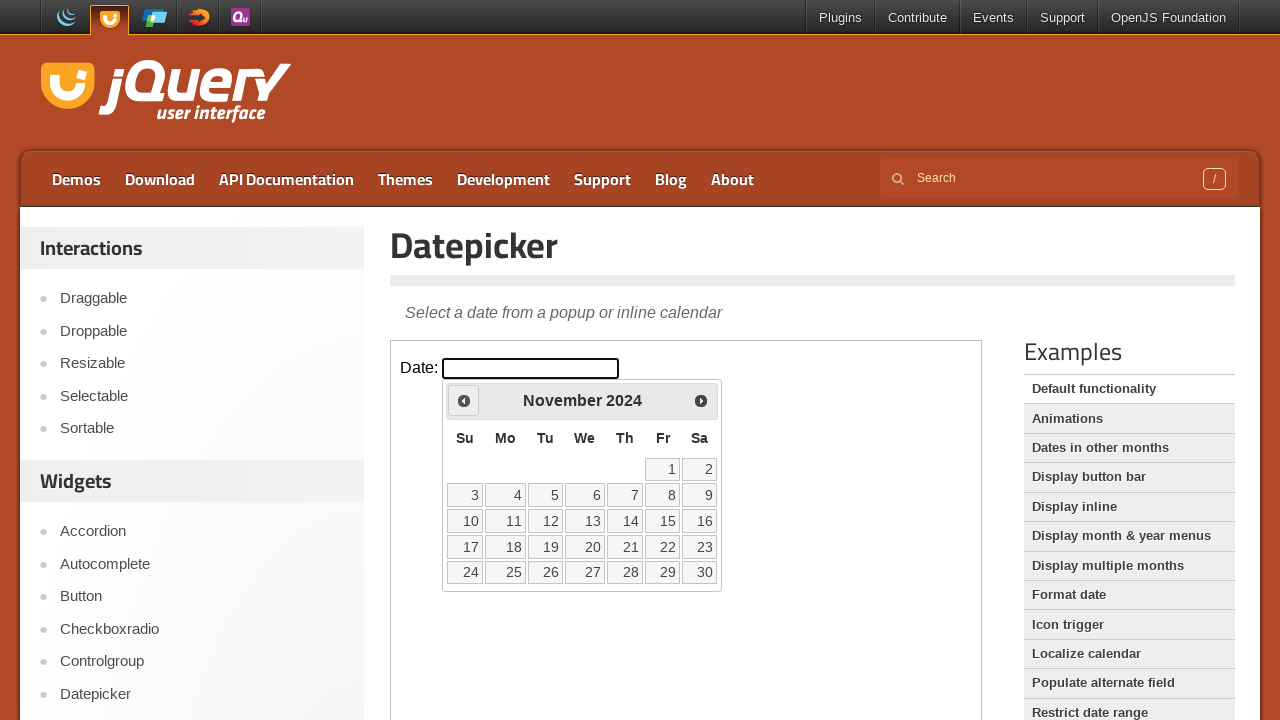

Clicked previous button to navigate to earlier month/year at (464, 400) on iframe >> nth=0 >> internal:control=enter-frame >> span:has-text('Prev')
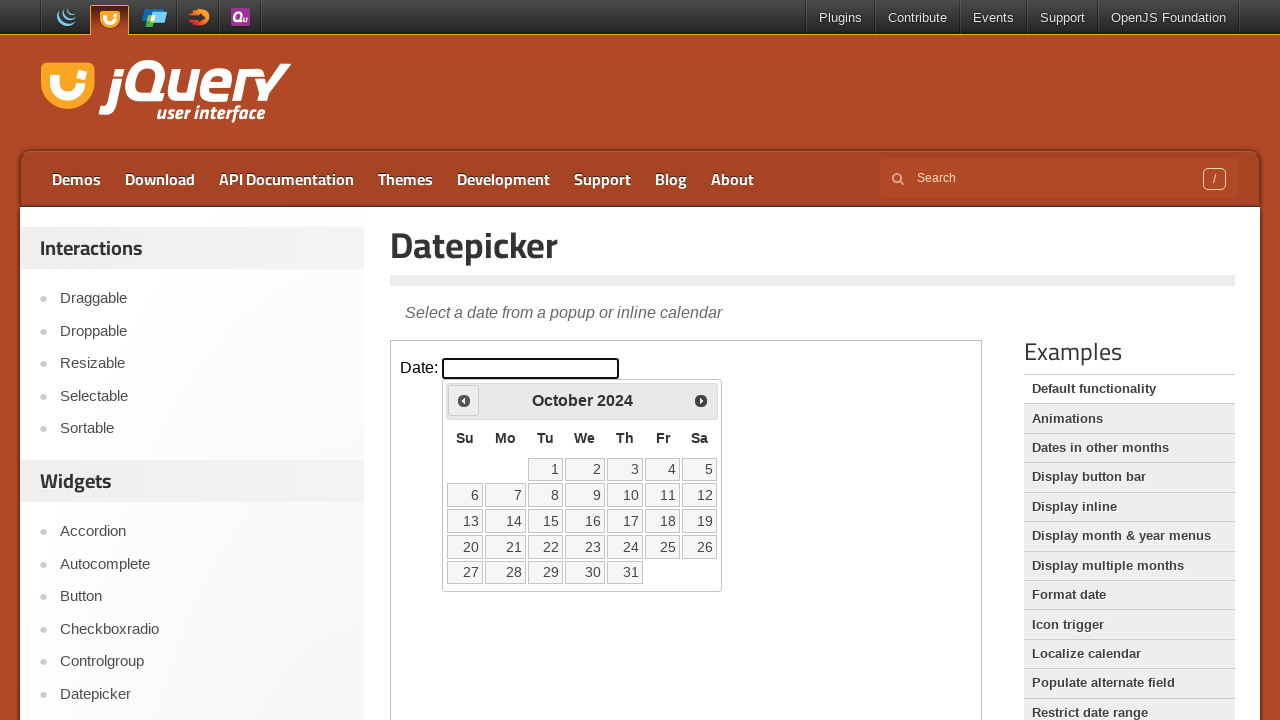

Retrieved current month (October) and year (2024)
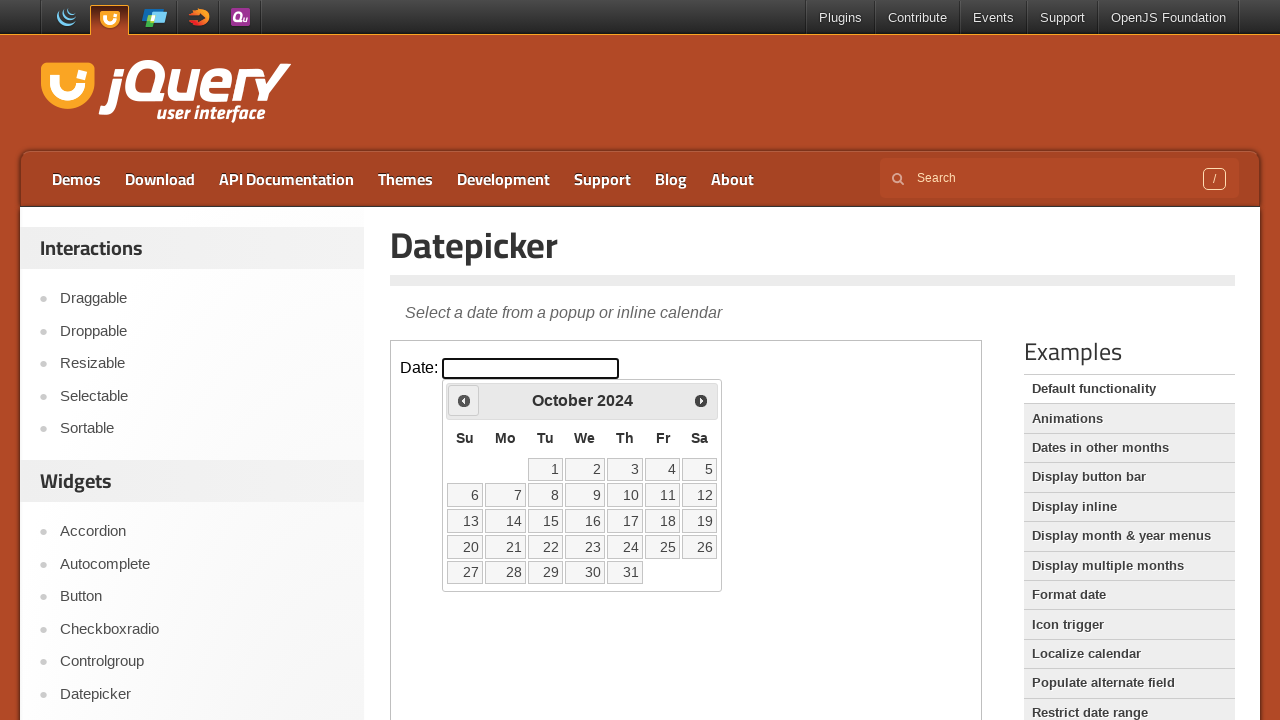

Clicked previous button to navigate to earlier month/year at (464, 400) on iframe >> nth=0 >> internal:control=enter-frame >> span:has-text('Prev')
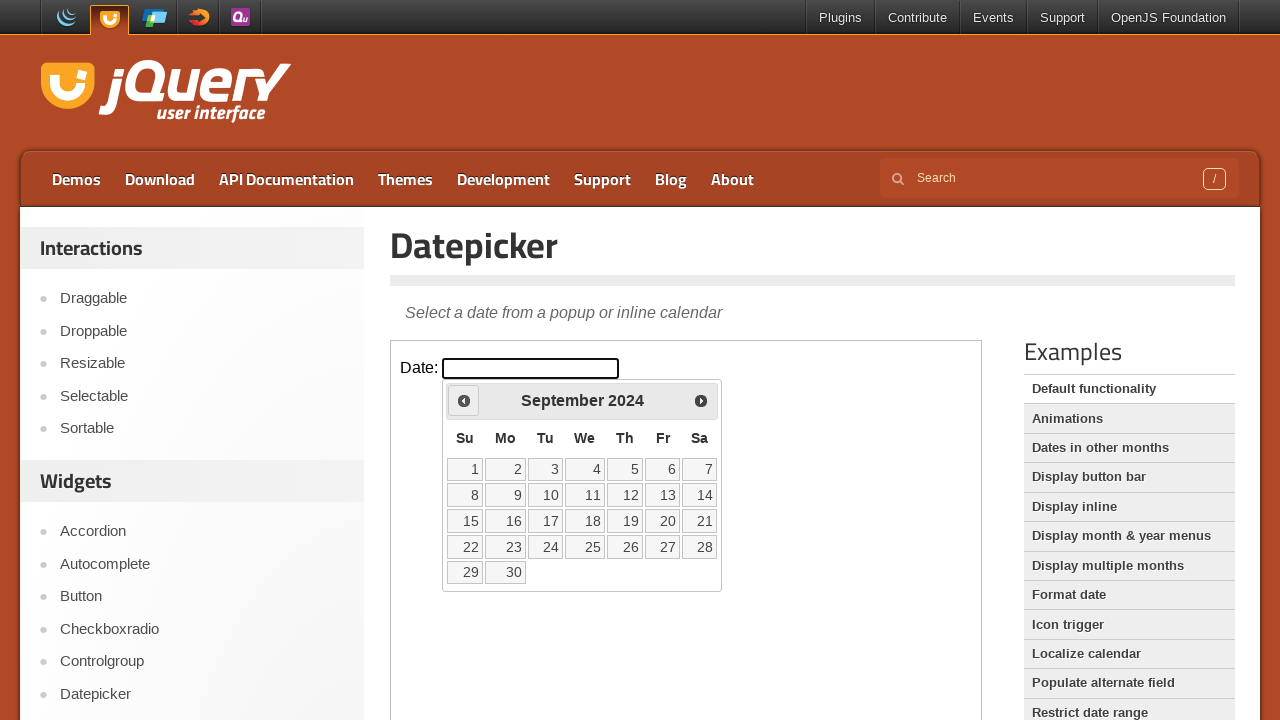

Retrieved current month (September) and year (2024)
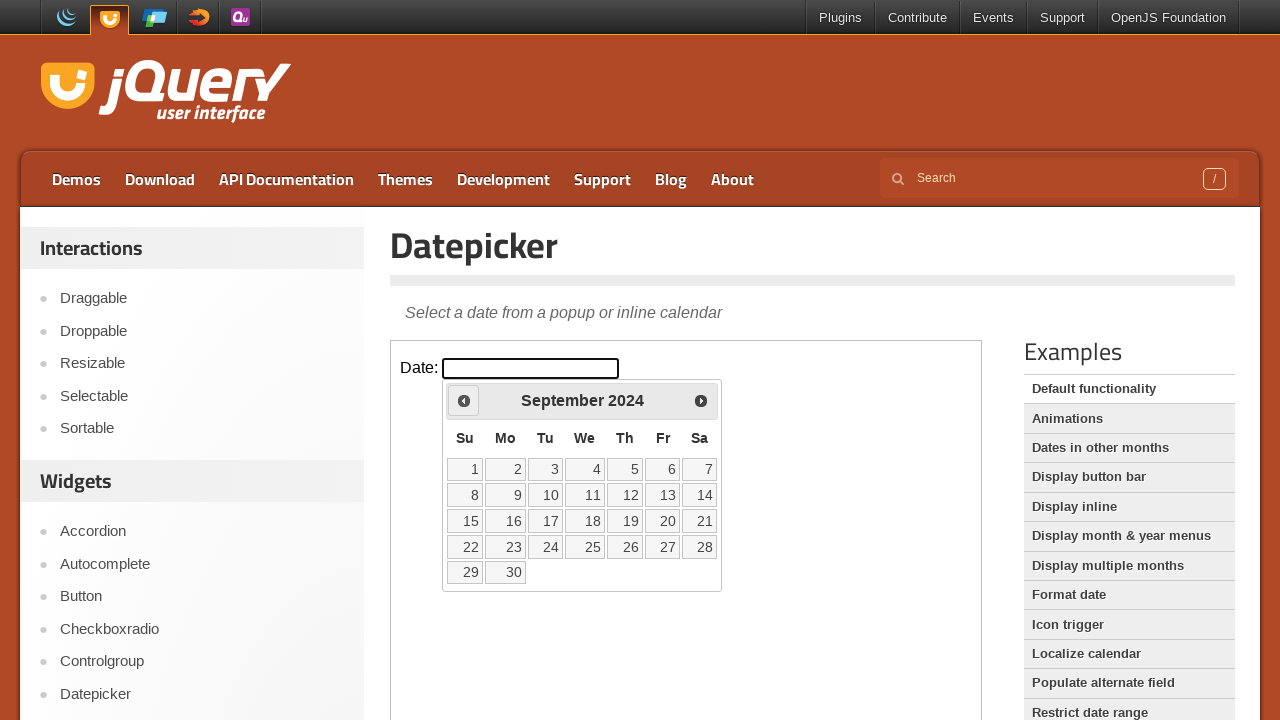

Clicked previous button to navigate to earlier month/year at (464, 400) on iframe >> nth=0 >> internal:control=enter-frame >> span:has-text('Prev')
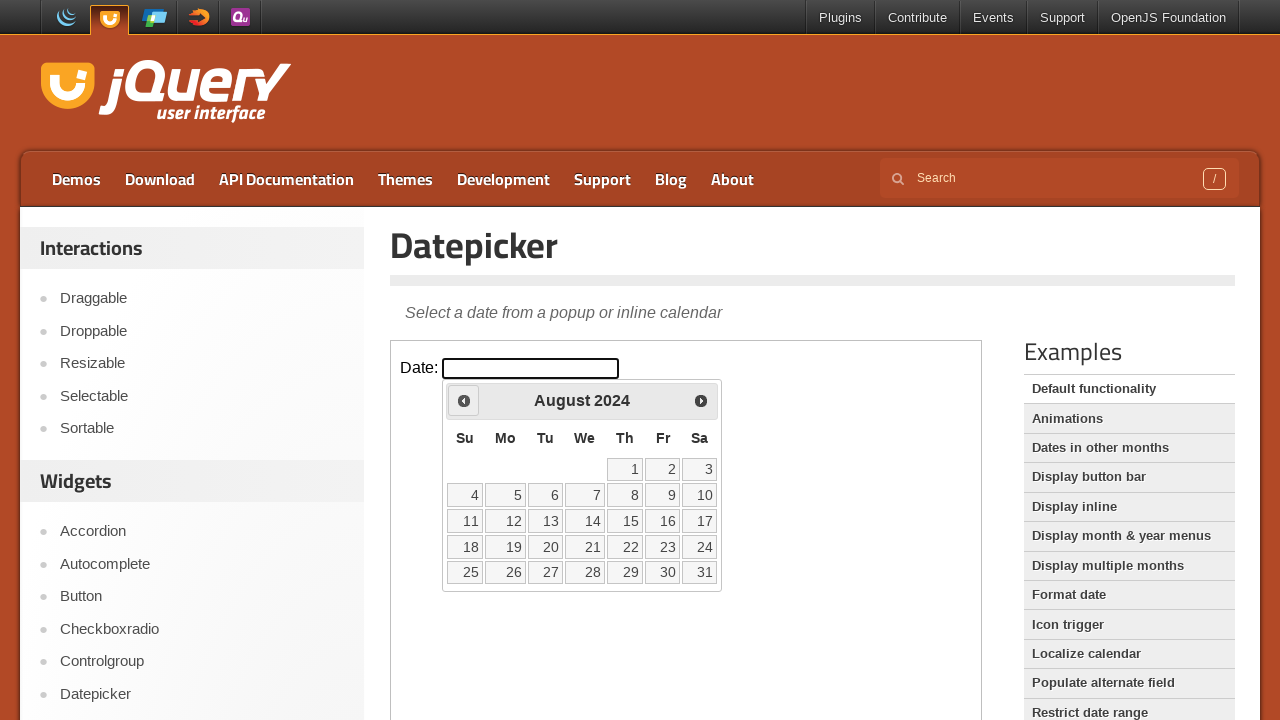

Retrieved current month (August) and year (2024)
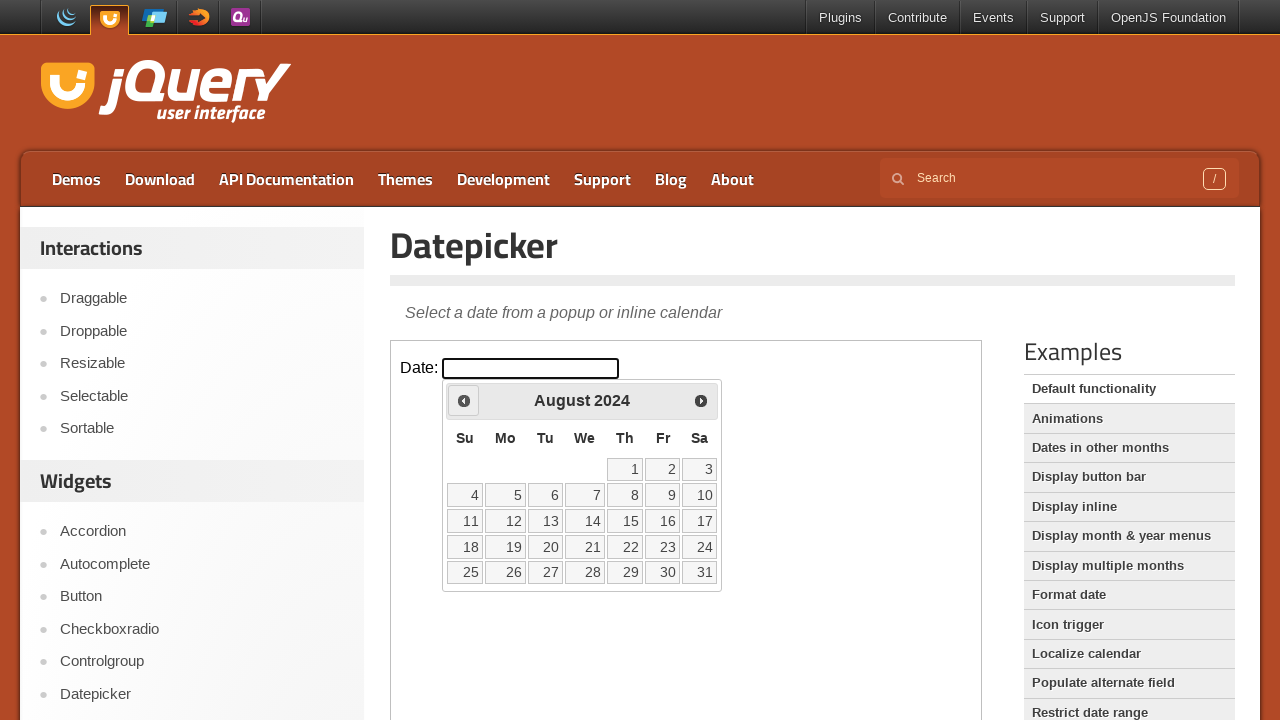

Clicked previous button to navigate to earlier month/year at (464, 400) on iframe >> nth=0 >> internal:control=enter-frame >> span:has-text('Prev')
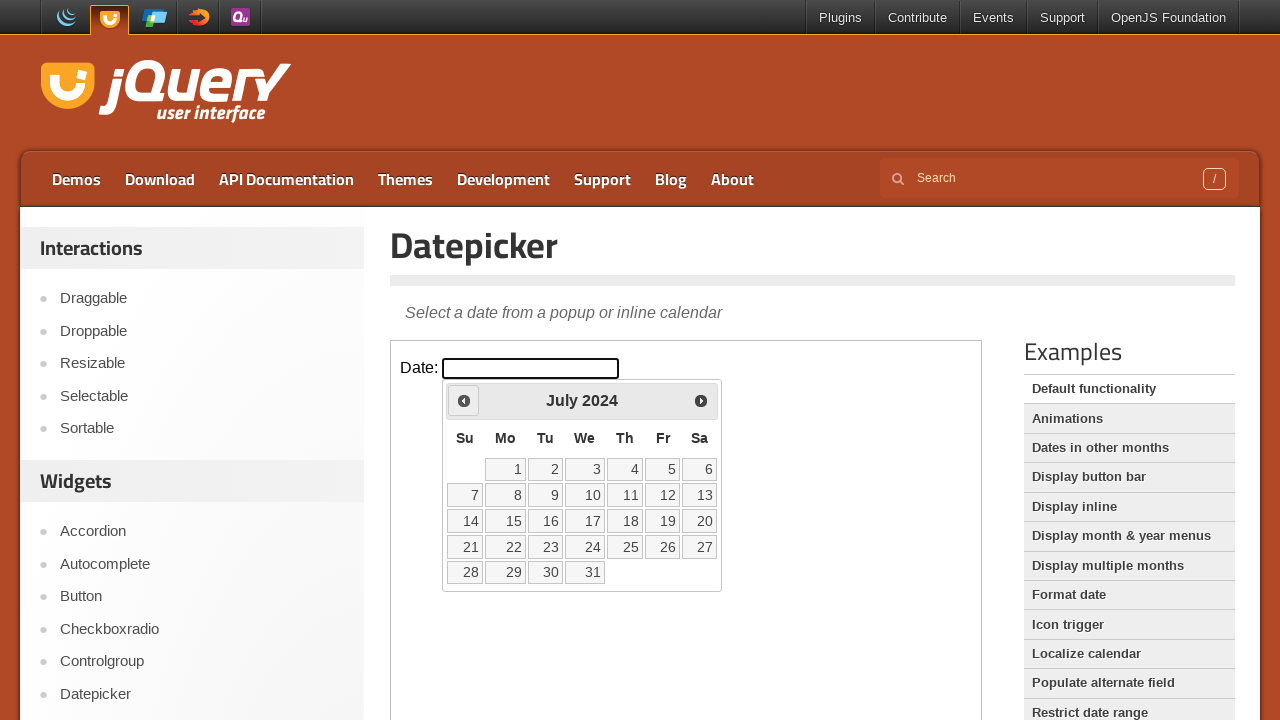

Retrieved current month (July) and year (2024)
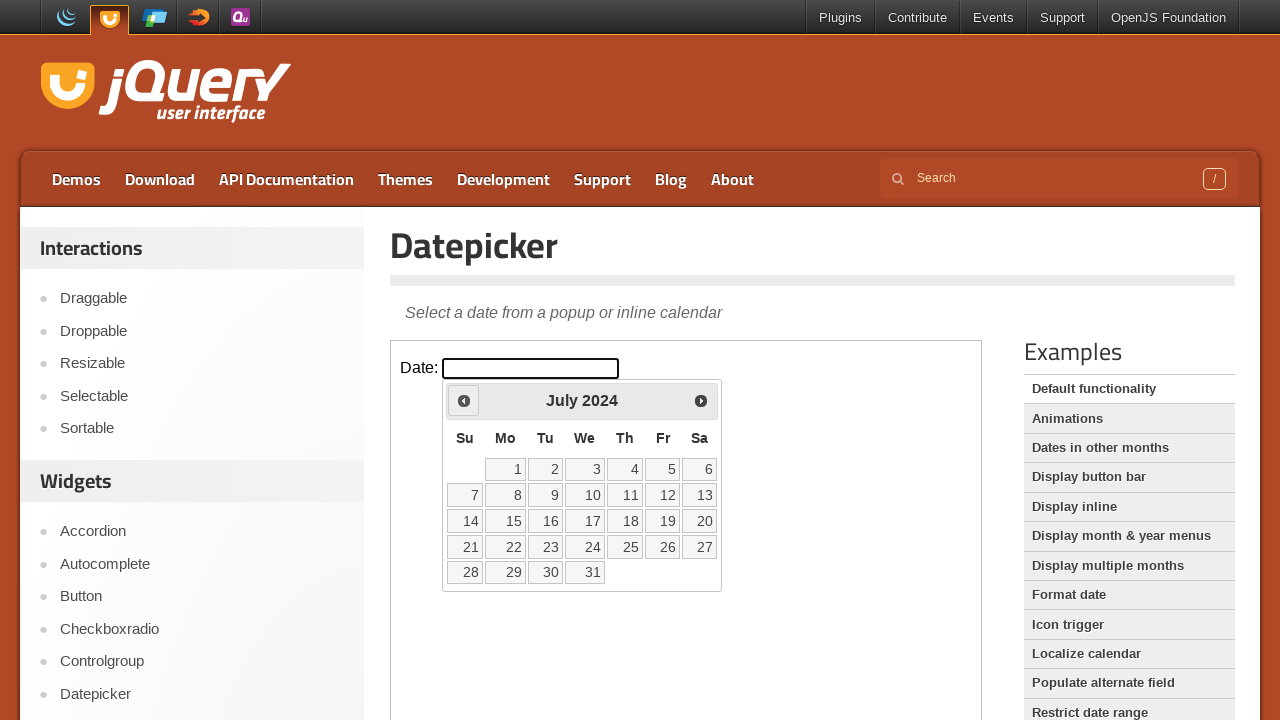

Clicked previous button to navigate to earlier month/year at (464, 400) on iframe >> nth=0 >> internal:control=enter-frame >> span:has-text('Prev')
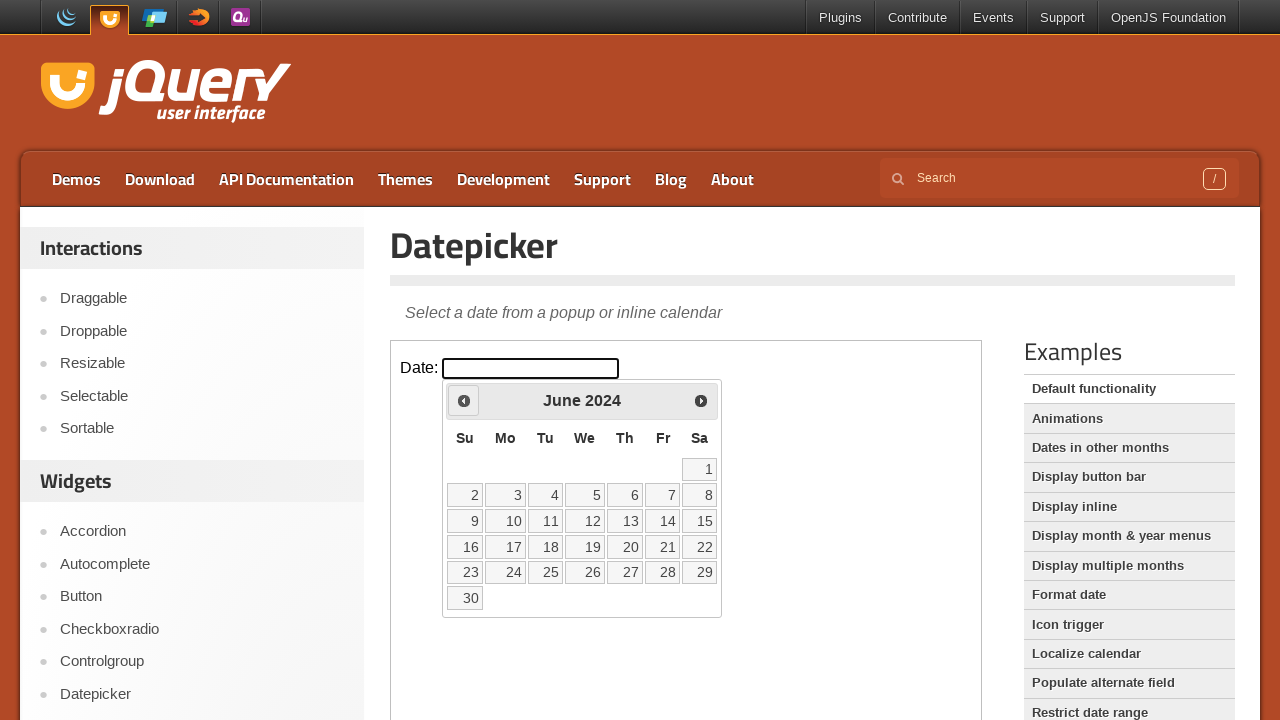

Retrieved current month (June) and year (2024)
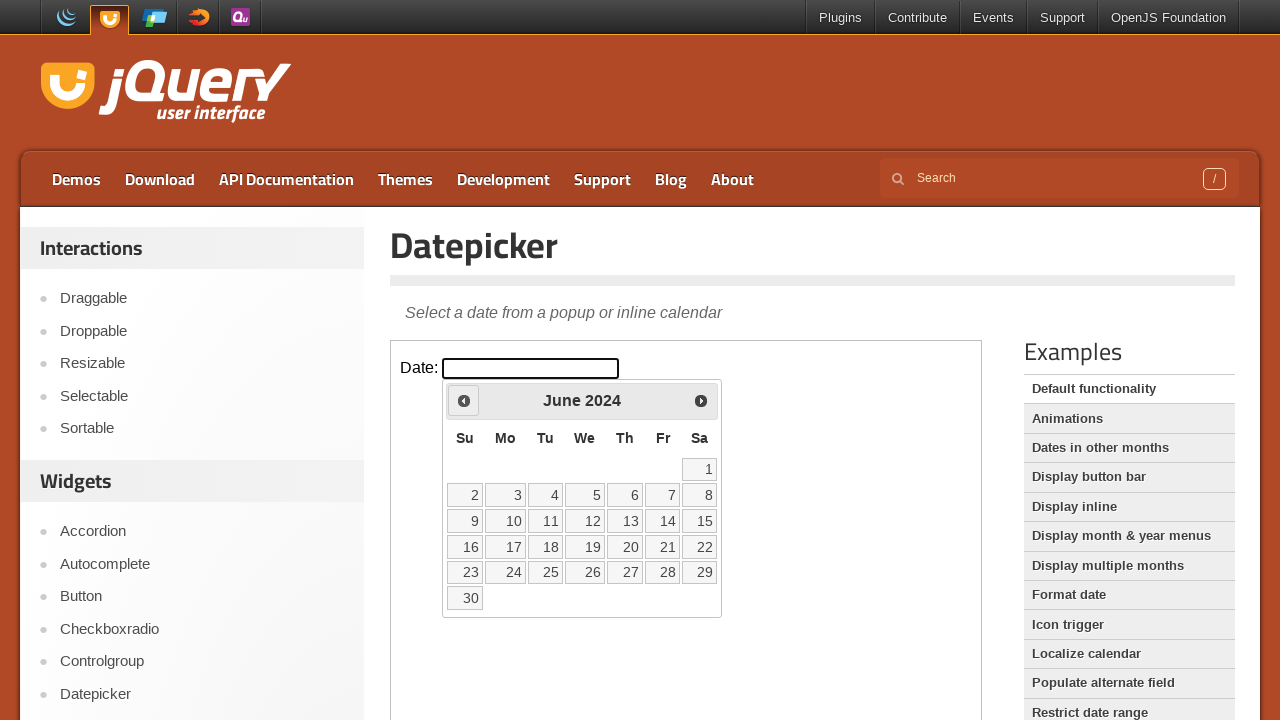

Clicked previous button to navigate to earlier month/year at (464, 400) on iframe >> nth=0 >> internal:control=enter-frame >> span:has-text('Prev')
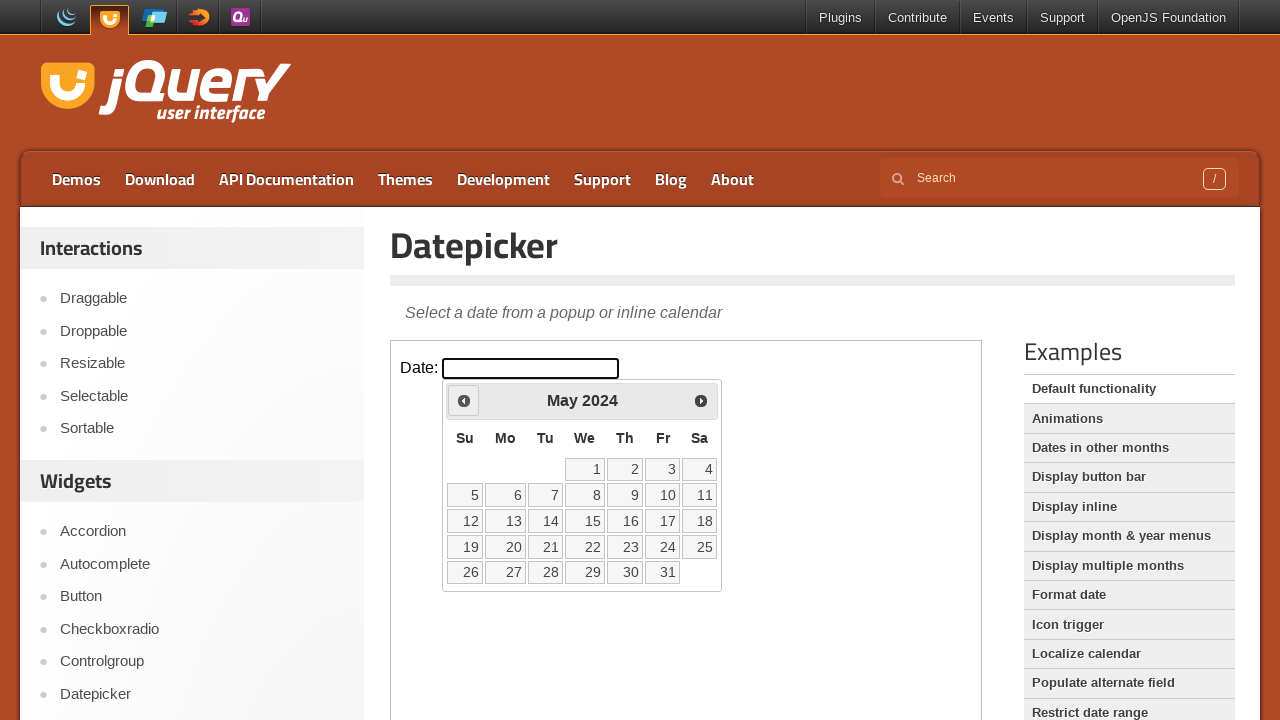

Retrieved current month (May) and year (2024)
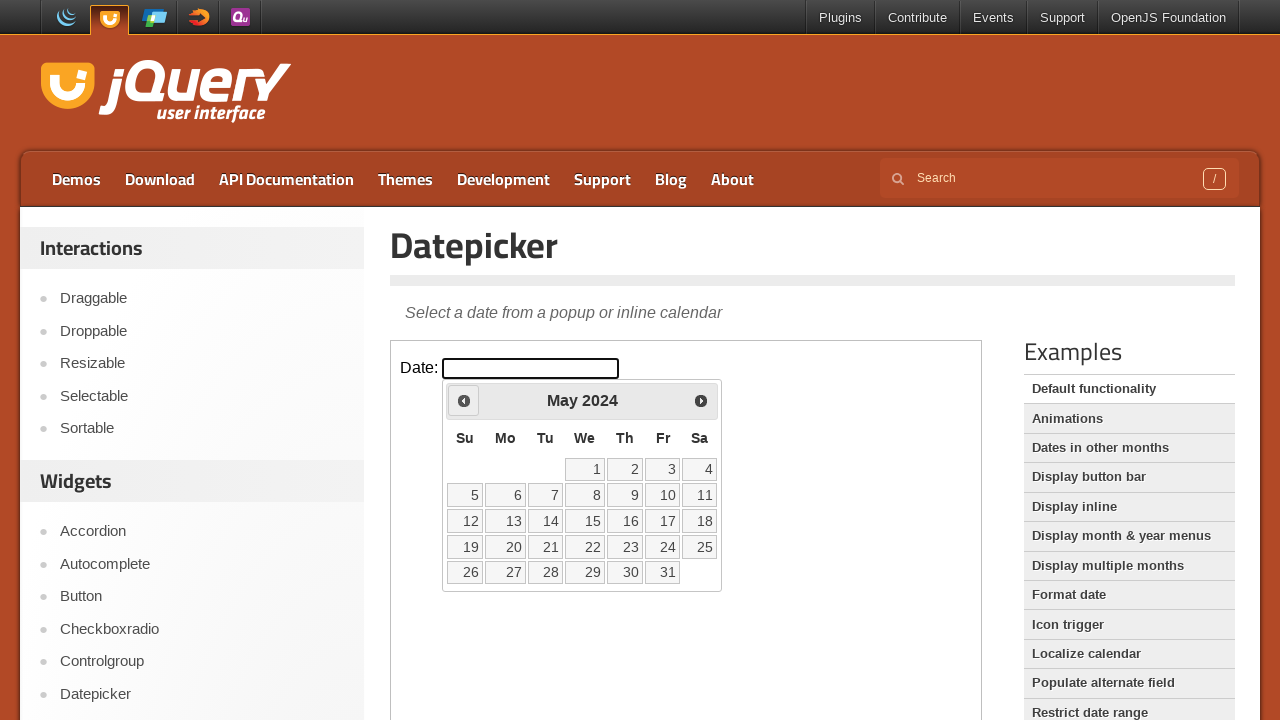

Clicked previous button to navigate to earlier month/year at (464, 400) on iframe >> nth=0 >> internal:control=enter-frame >> span:has-text('Prev')
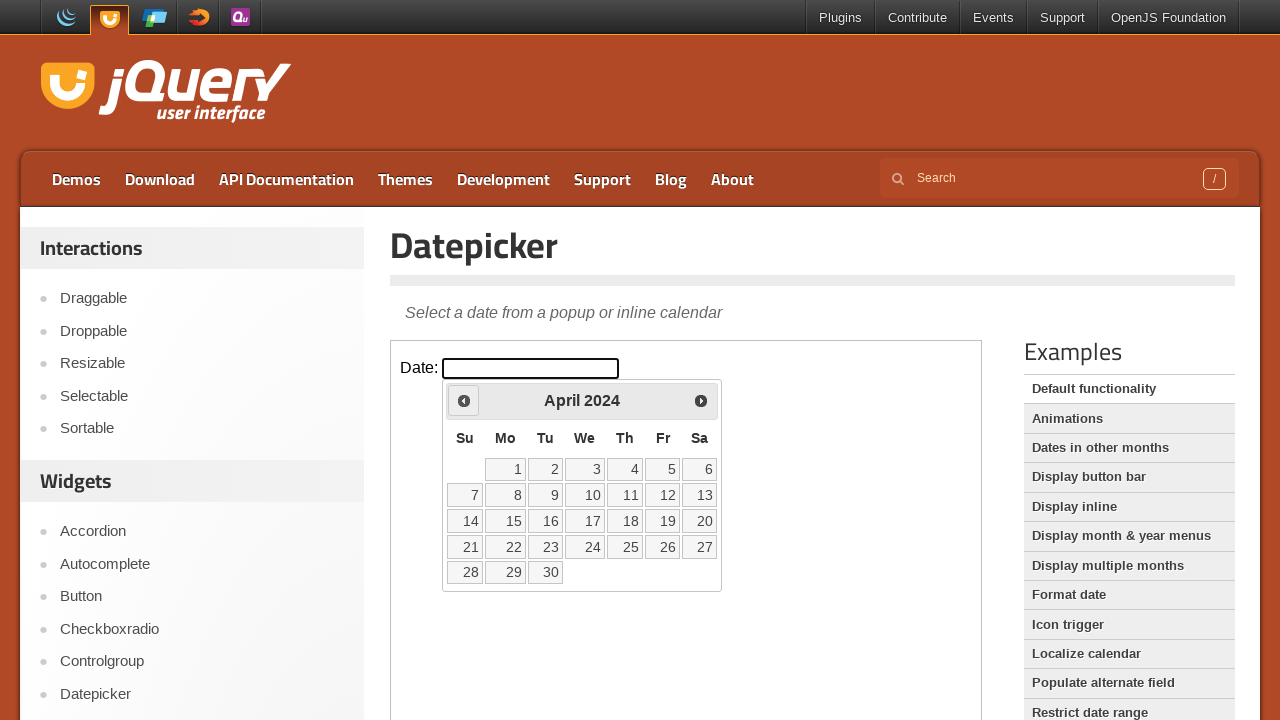

Retrieved current month (April) and year (2024)
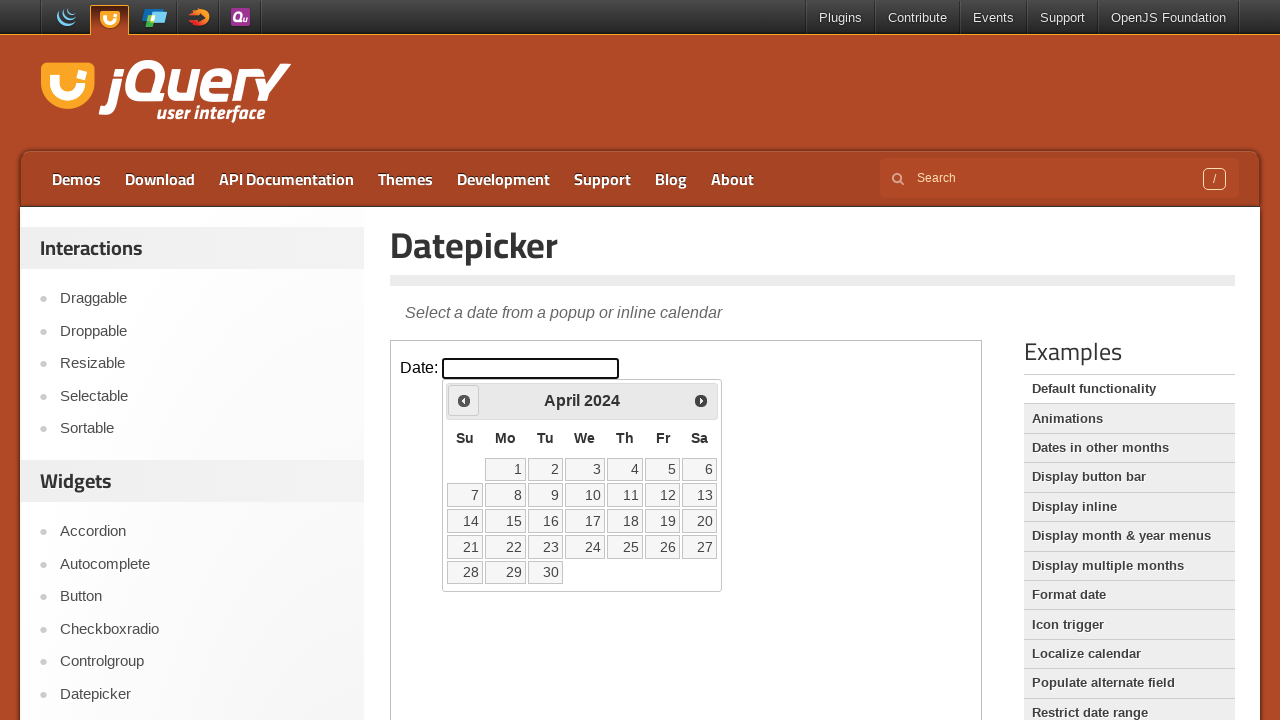

Clicked previous button to navigate to earlier month/year at (464, 400) on iframe >> nth=0 >> internal:control=enter-frame >> span:has-text('Prev')
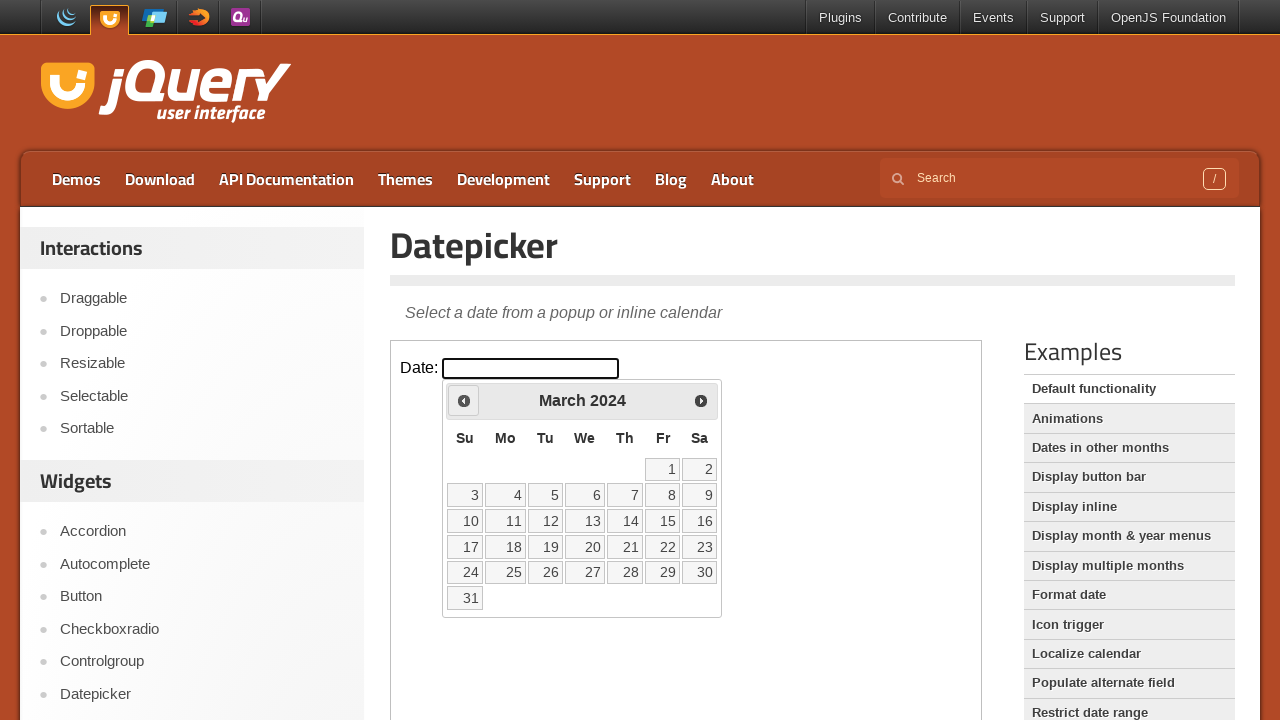

Retrieved current month (March) and year (2024)
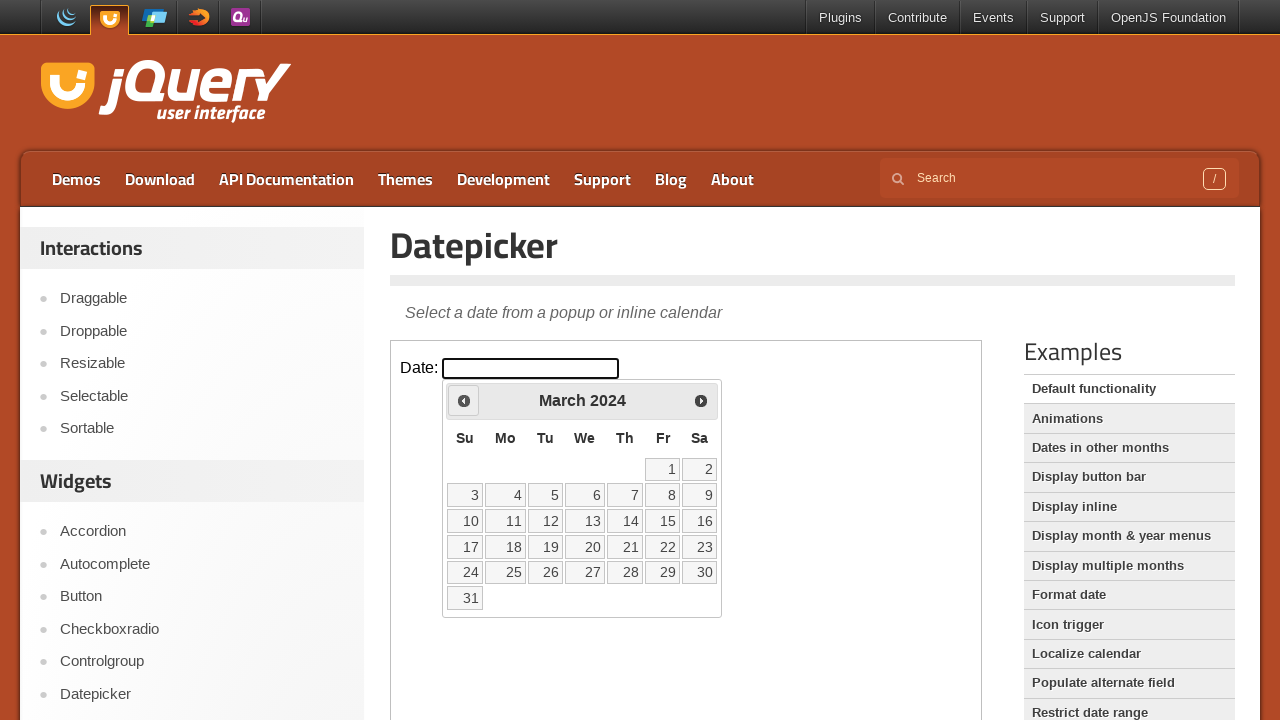

Clicked previous button to navigate to earlier month/year at (464, 400) on iframe >> nth=0 >> internal:control=enter-frame >> span:has-text('Prev')
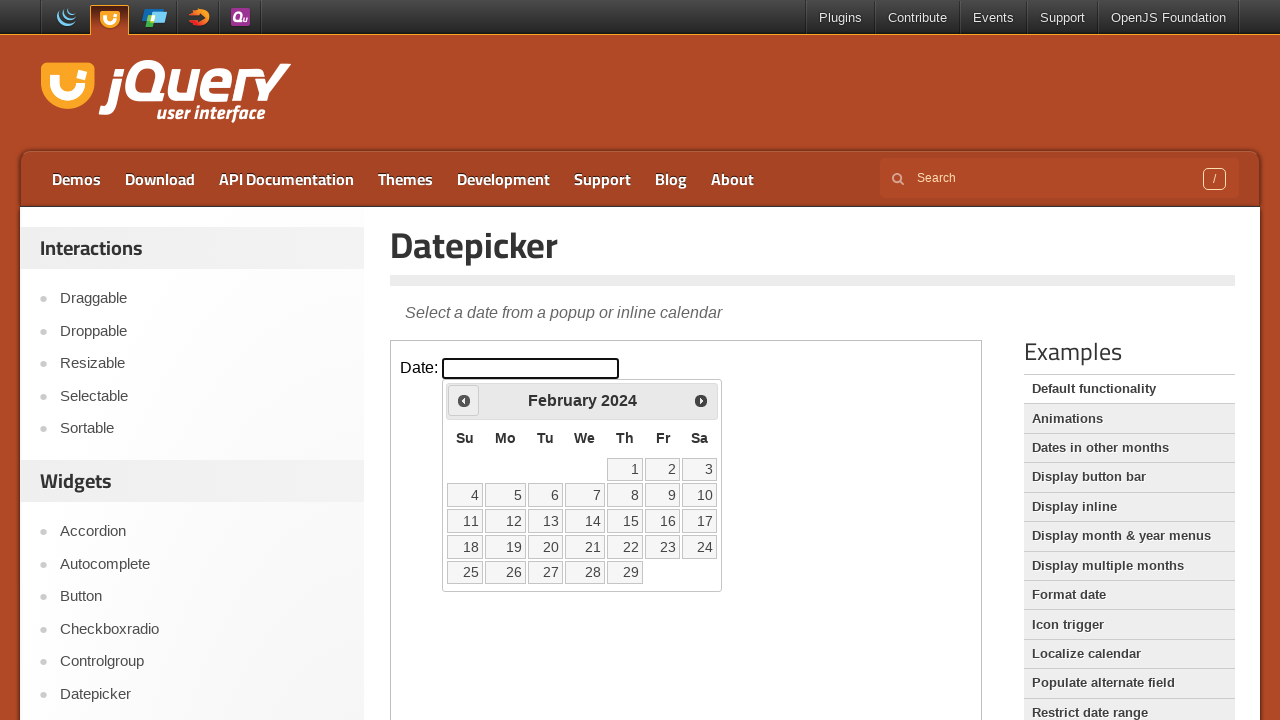

Retrieved current month (February) and year (2024)
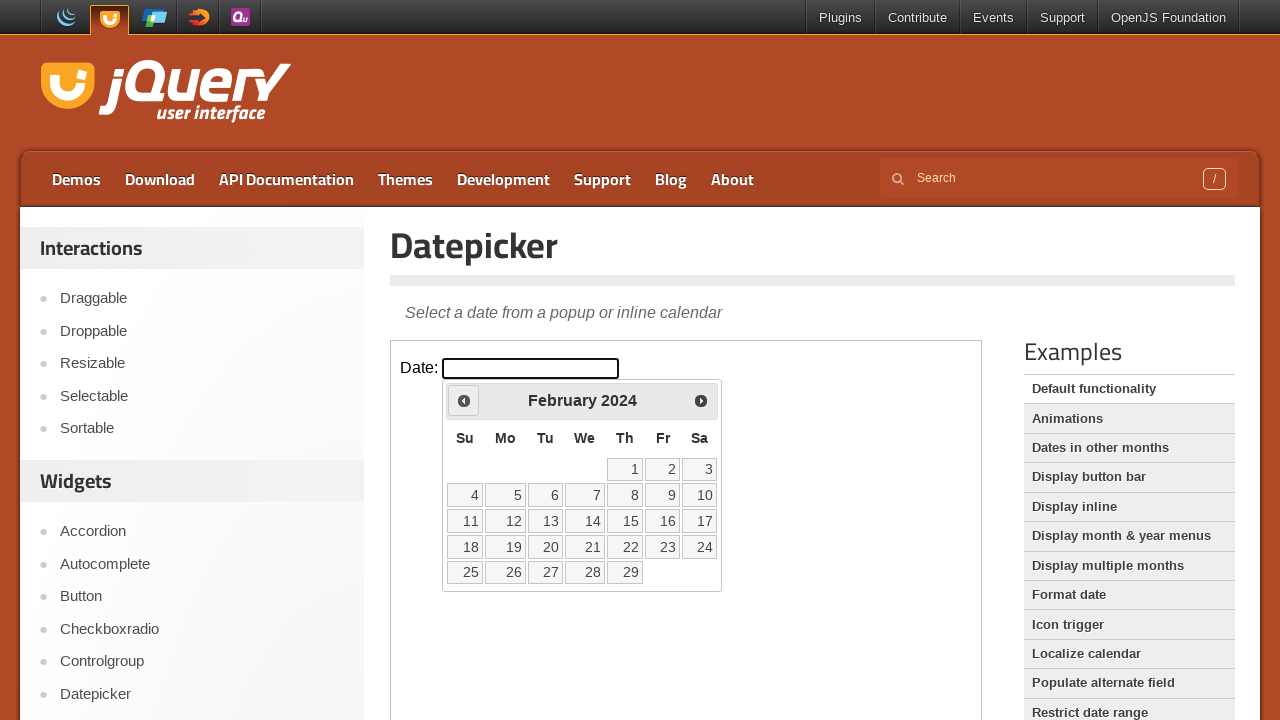

Clicked previous button to navigate to earlier month/year at (464, 400) on iframe >> nth=0 >> internal:control=enter-frame >> span:has-text('Prev')
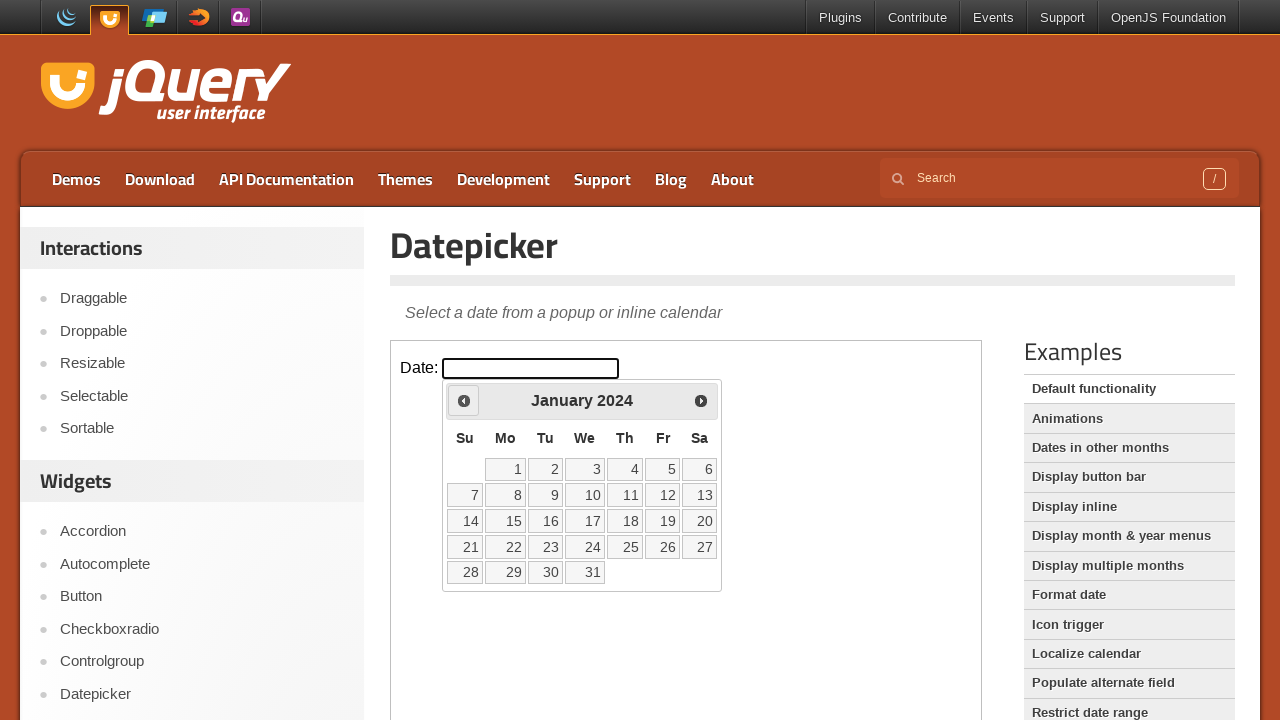

Retrieved current month (January) and year (2024)
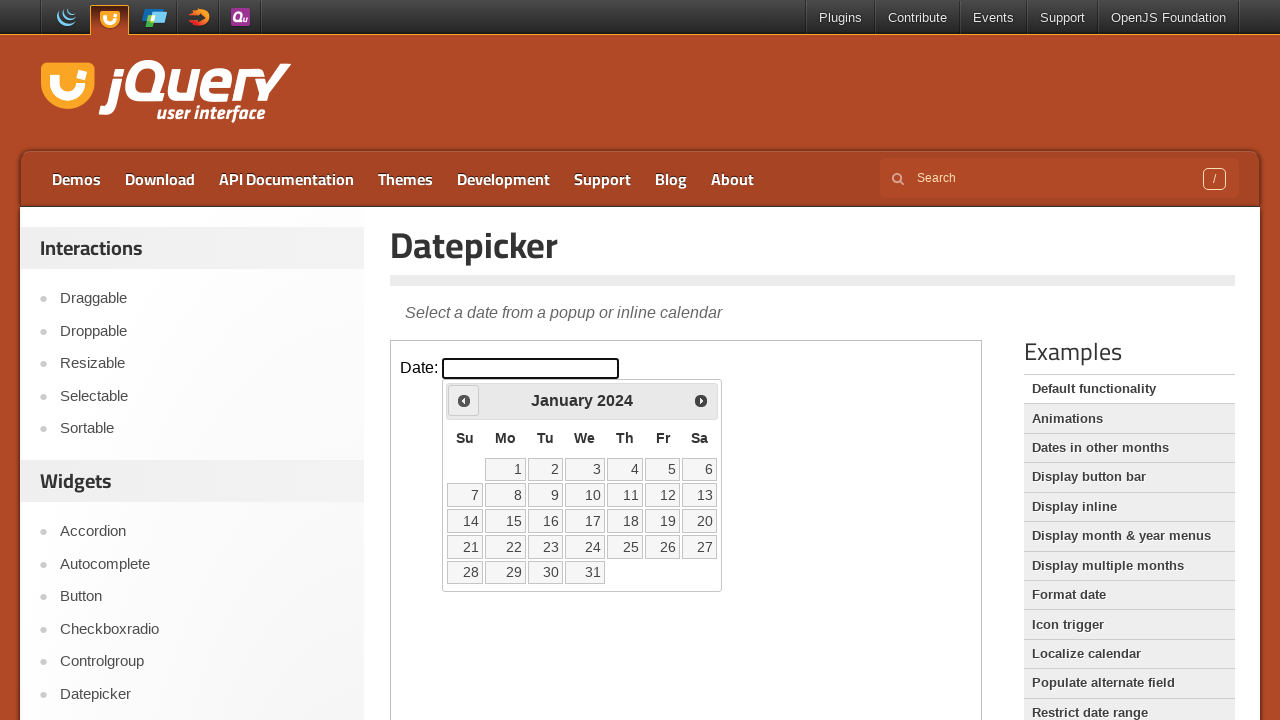

Clicked previous button to navigate to earlier month/year at (464, 400) on iframe >> nth=0 >> internal:control=enter-frame >> span:has-text('Prev')
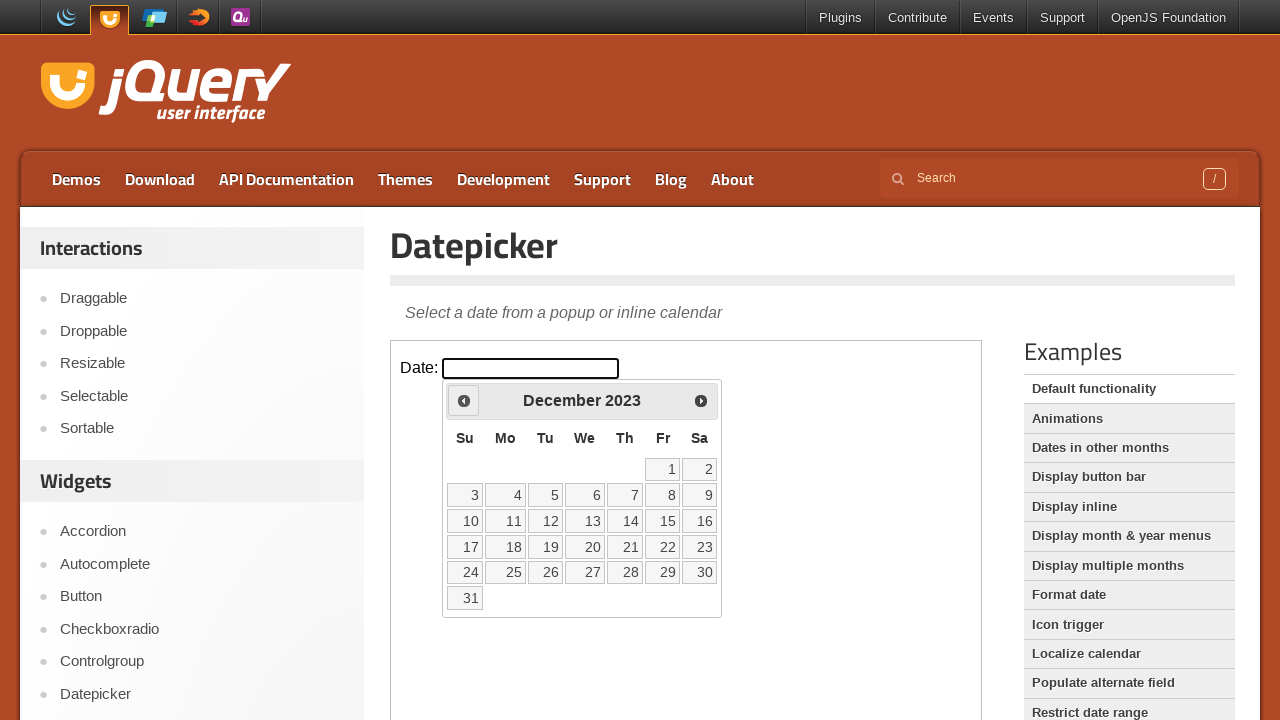

Retrieved current month (December) and year (2023)
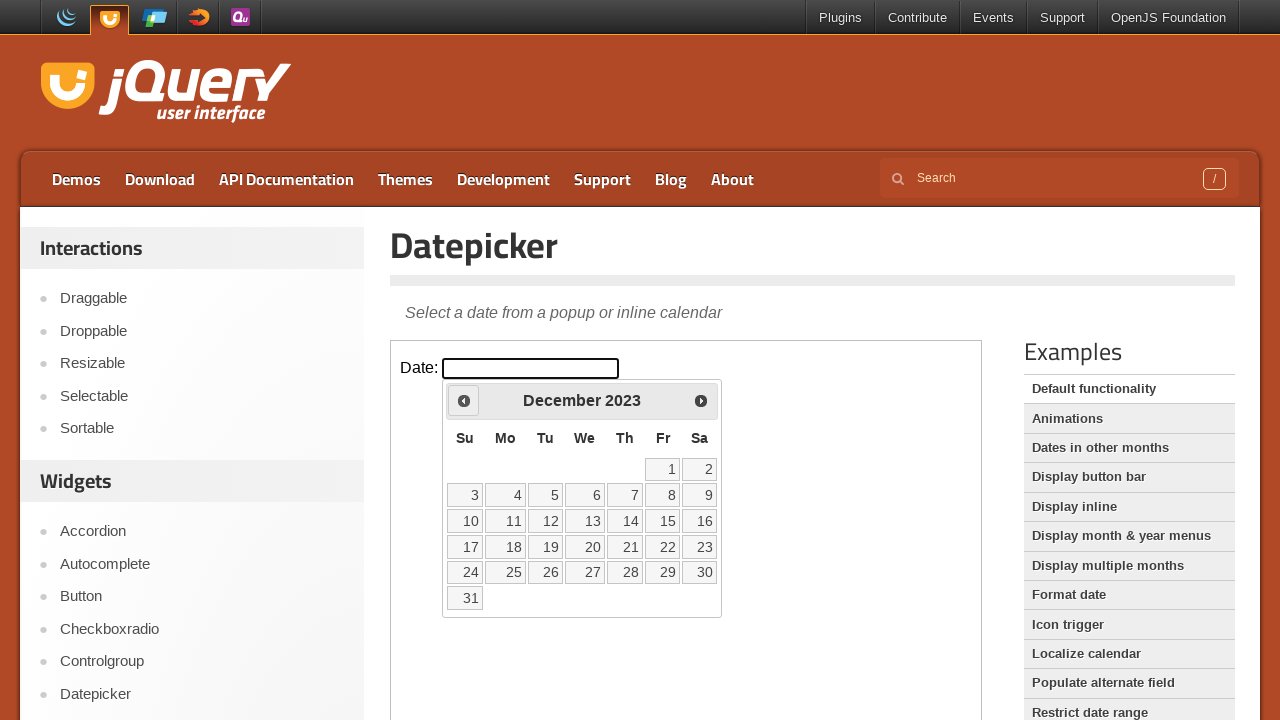

Clicked previous button to navigate to earlier month/year at (464, 400) on iframe >> nth=0 >> internal:control=enter-frame >> span:has-text('Prev')
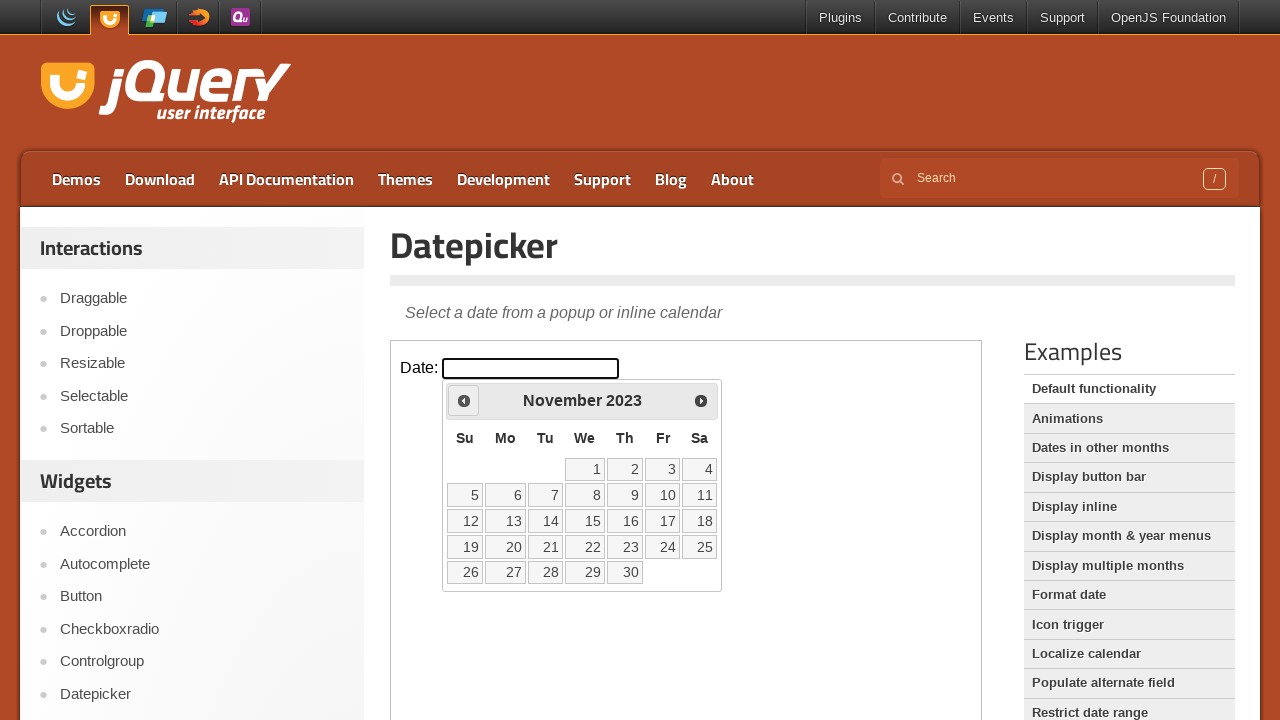

Retrieved current month (November) and year (2023)
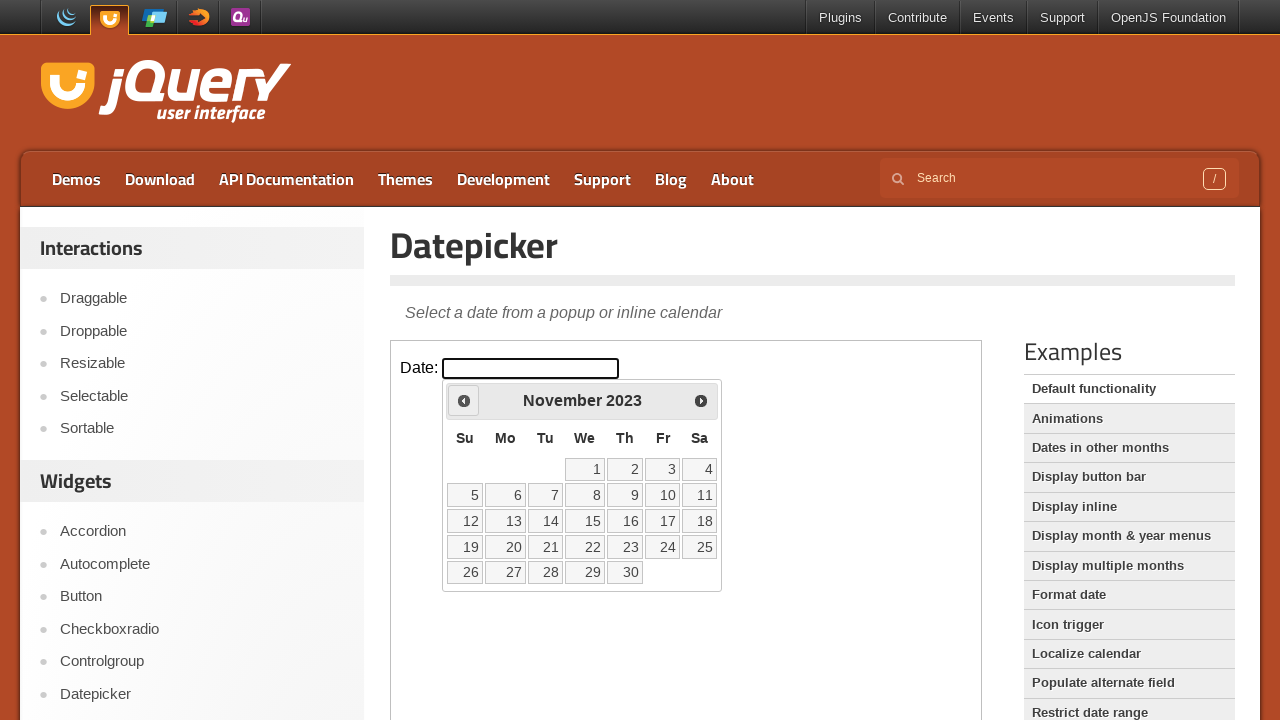

Clicked previous button to navigate to earlier month/year at (464, 400) on iframe >> nth=0 >> internal:control=enter-frame >> span:has-text('Prev')
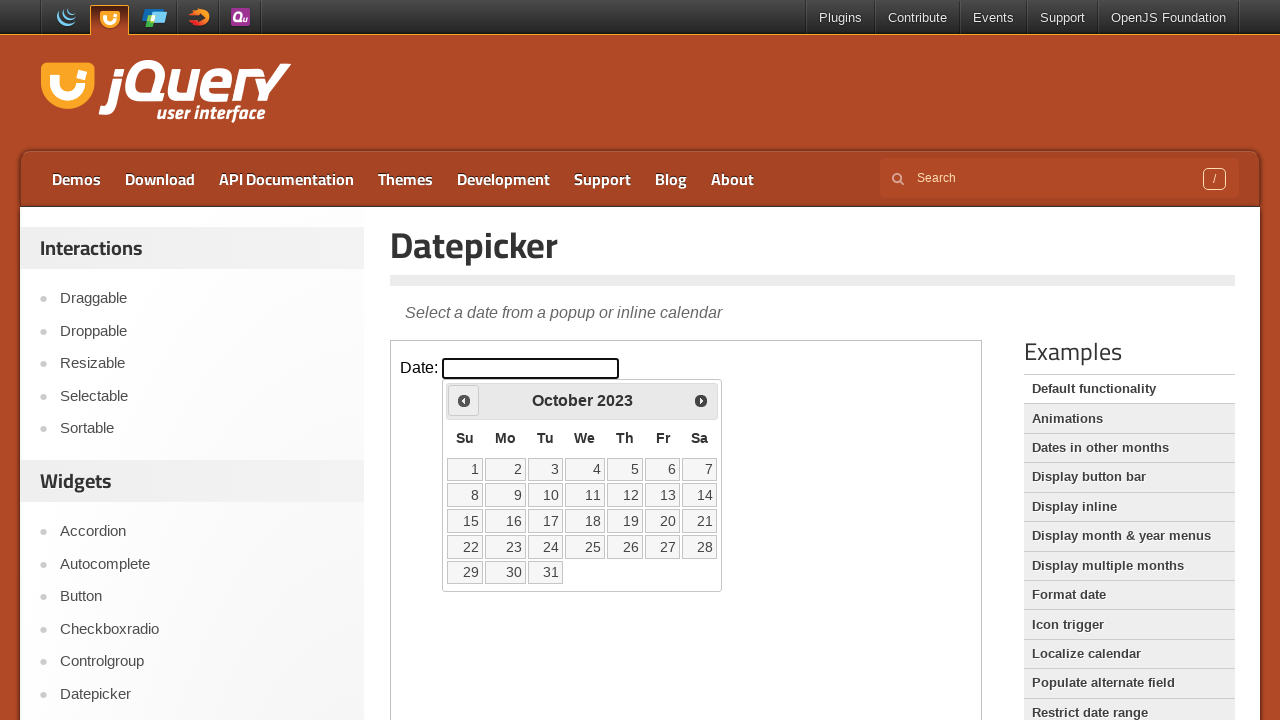

Retrieved current month (October) and year (2023)
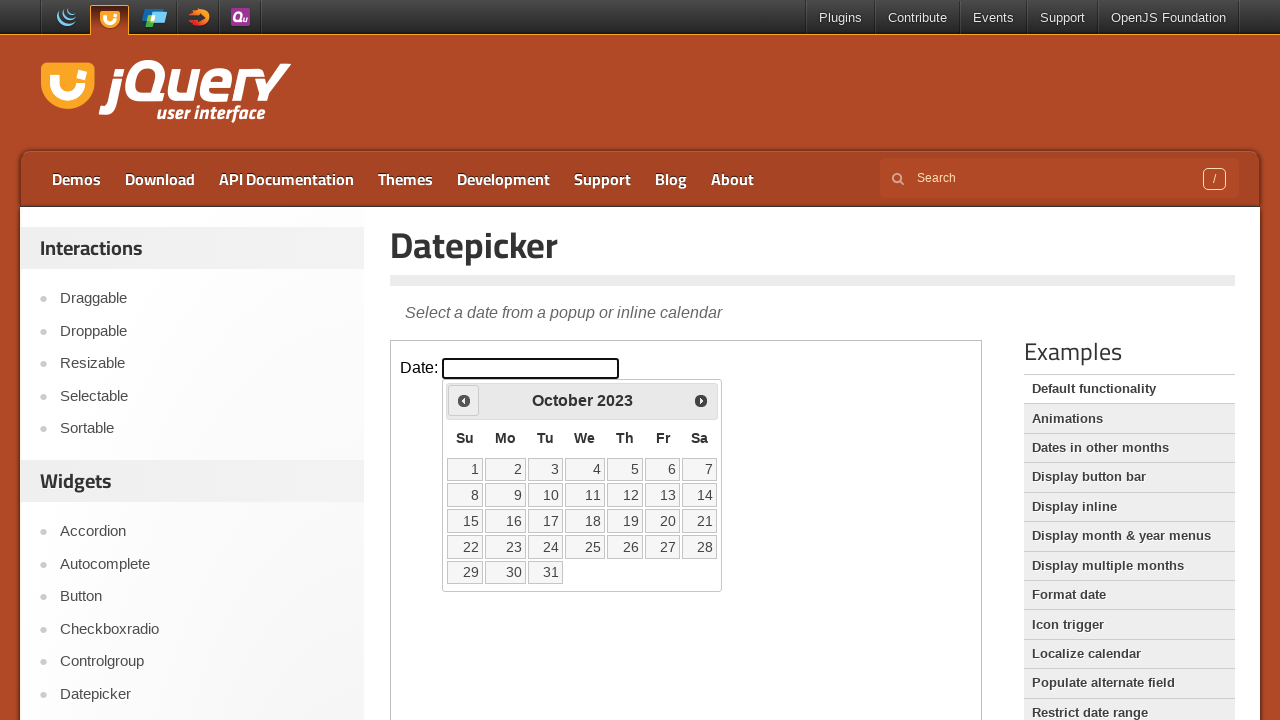

Clicked previous button to navigate to earlier month/year at (464, 400) on iframe >> nth=0 >> internal:control=enter-frame >> span:has-text('Prev')
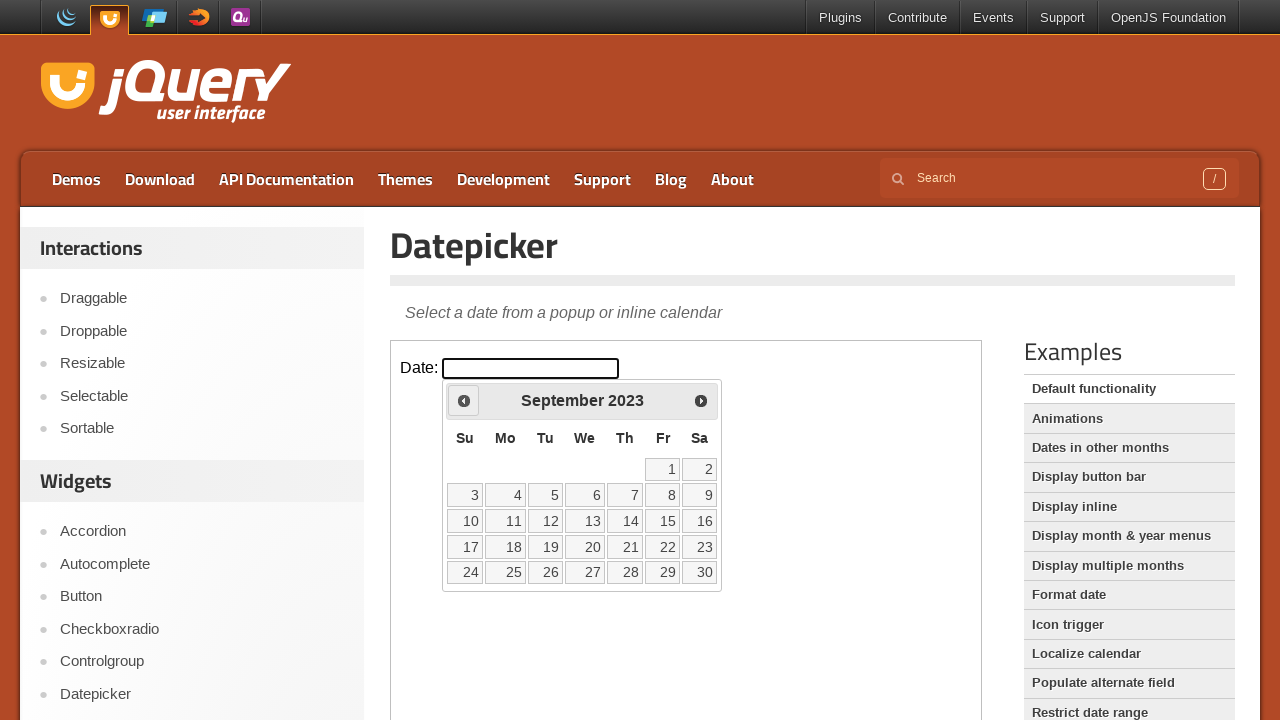

Retrieved current month (September) and year (2023)
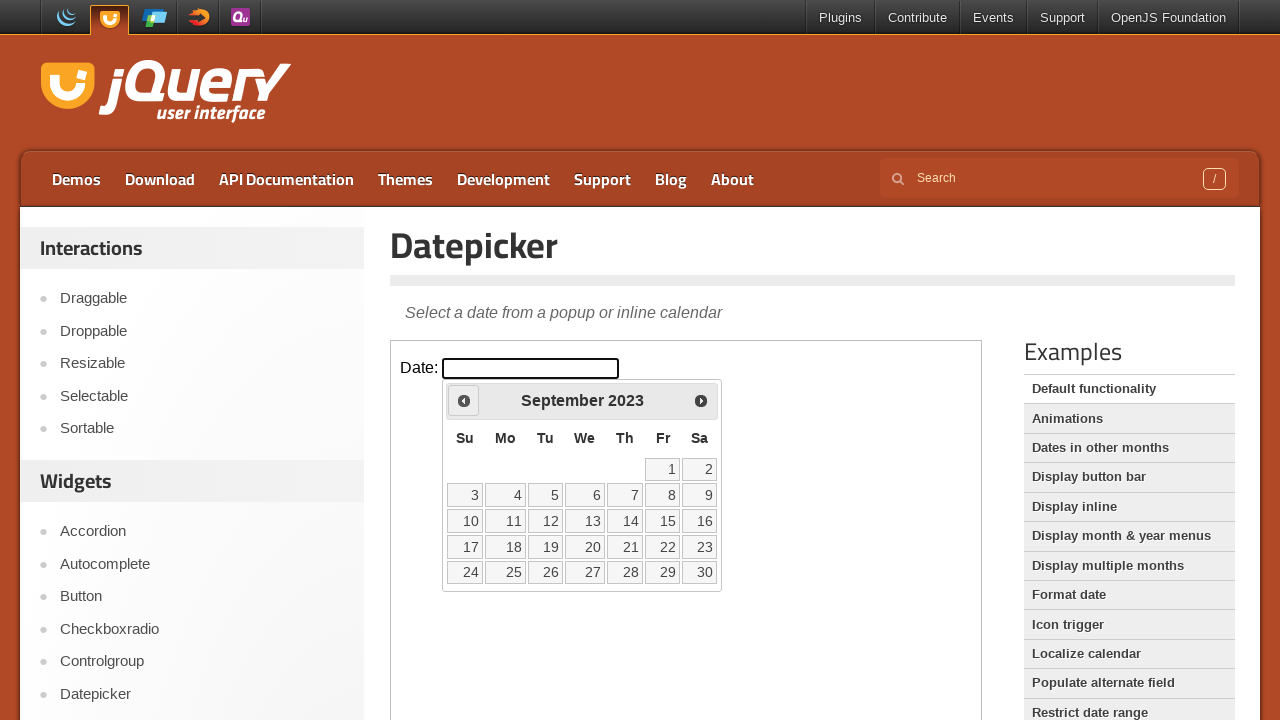

Clicked previous button to navigate to earlier month/year at (464, 400) on iframe >> nth=0 >> internal:control=enter-frame >> span:has-text('Prev')
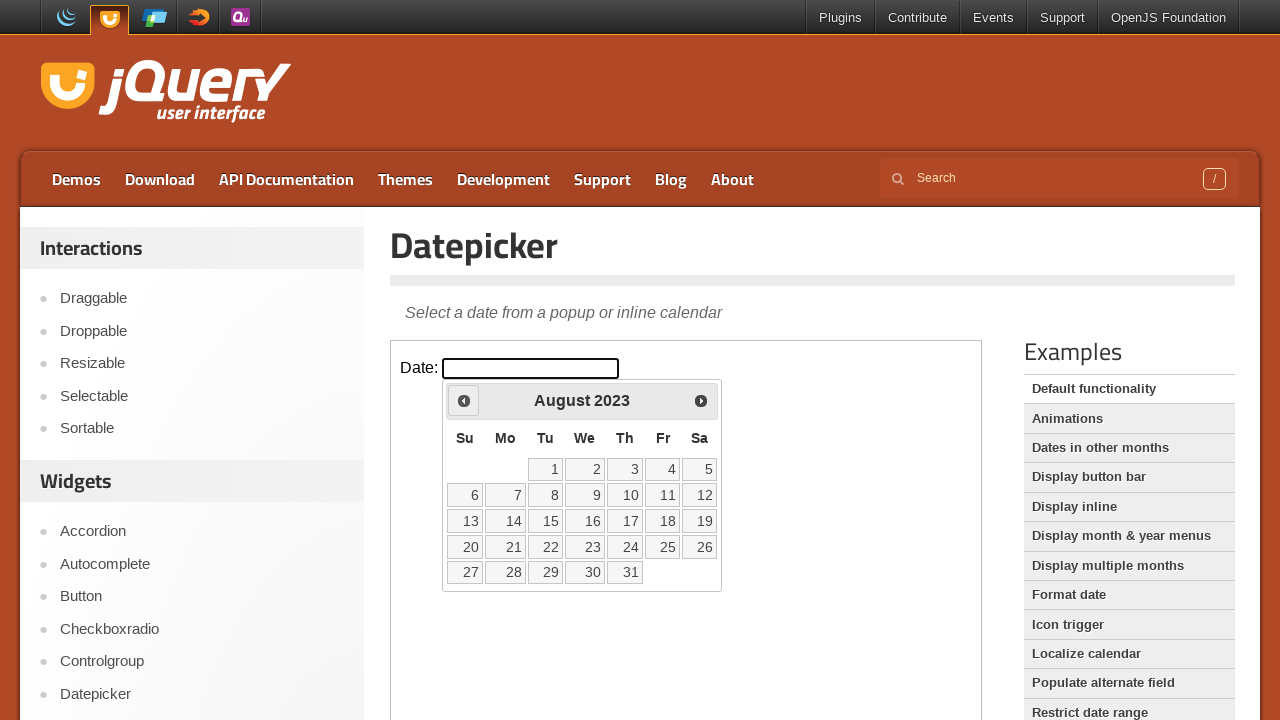

Retrieved current month (August) and year (2023)
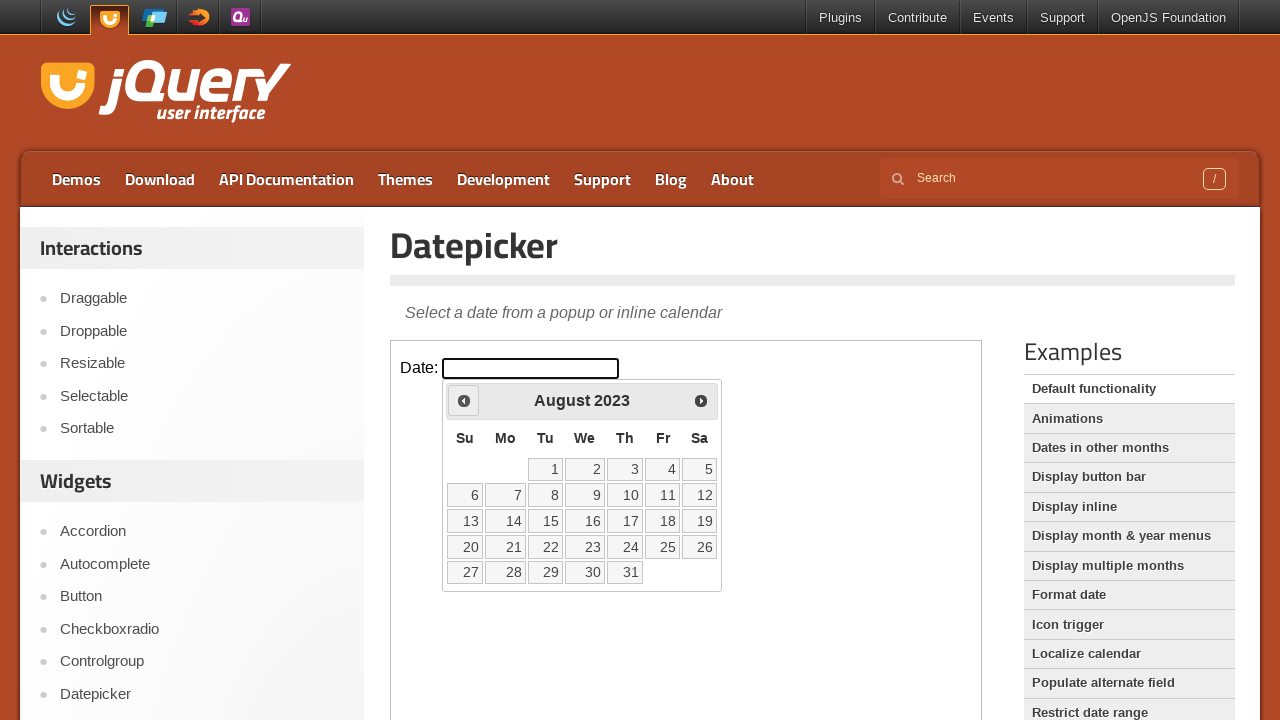

Clicked previous button to navigate to earlier month/year at (464, 400) on iframe >> nth=0 >> internal:control=enter-frame >> span:has-text('Prev')
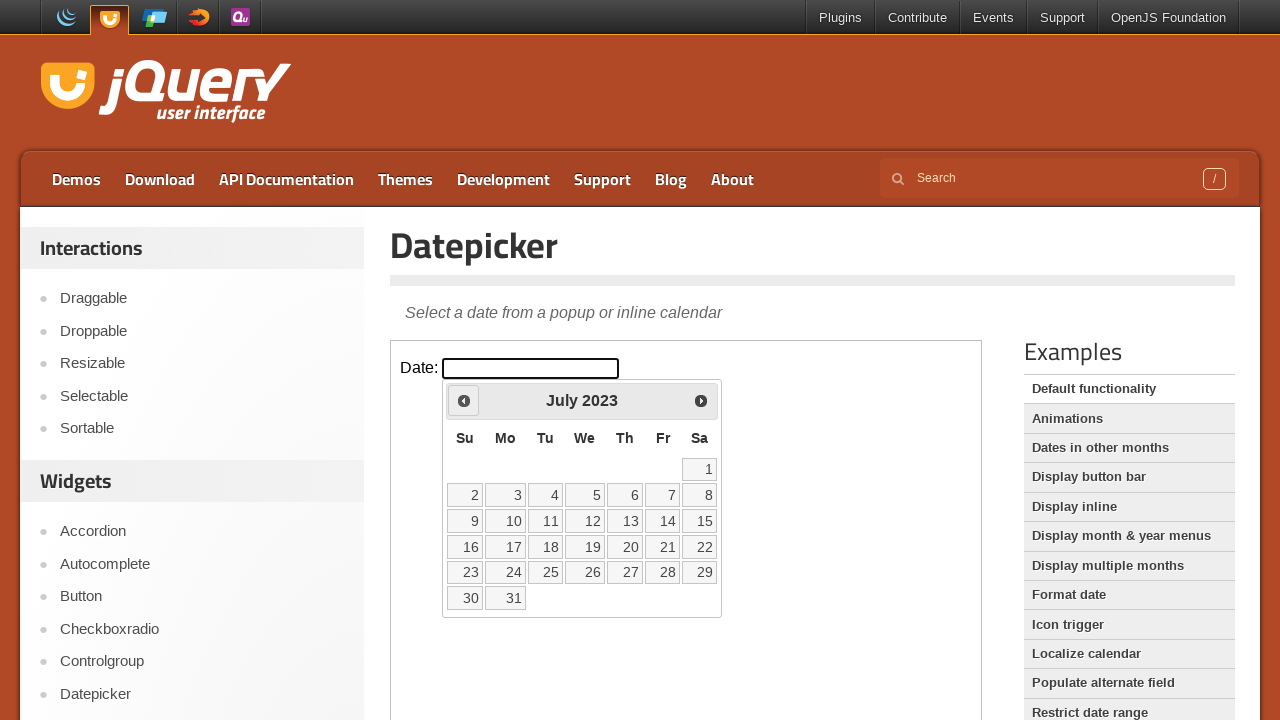

Retrieved current month (July) and year (2023)
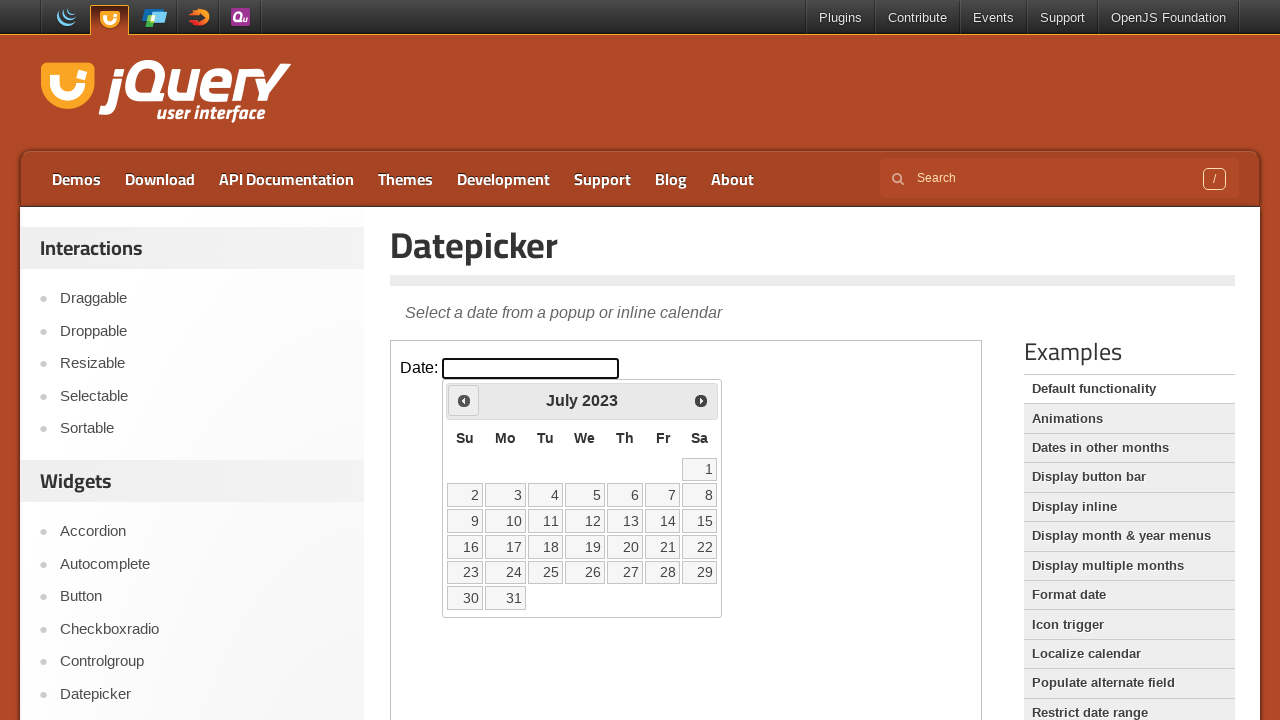

Clicked previous button to navigate to earlier month/year at (464, 400) on iframe >> nth=0 >> internal:control=enter-frame >> span:has-text('Prev')
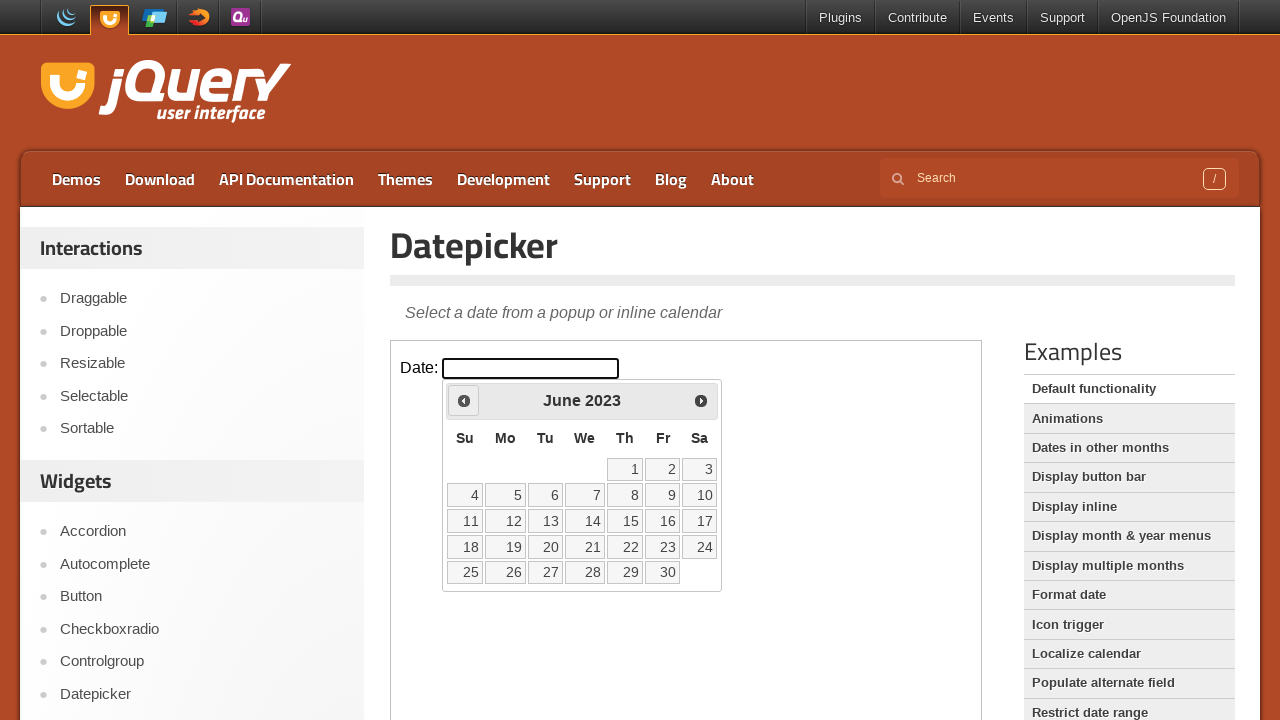

Retrieved current month (June) and year (2023)
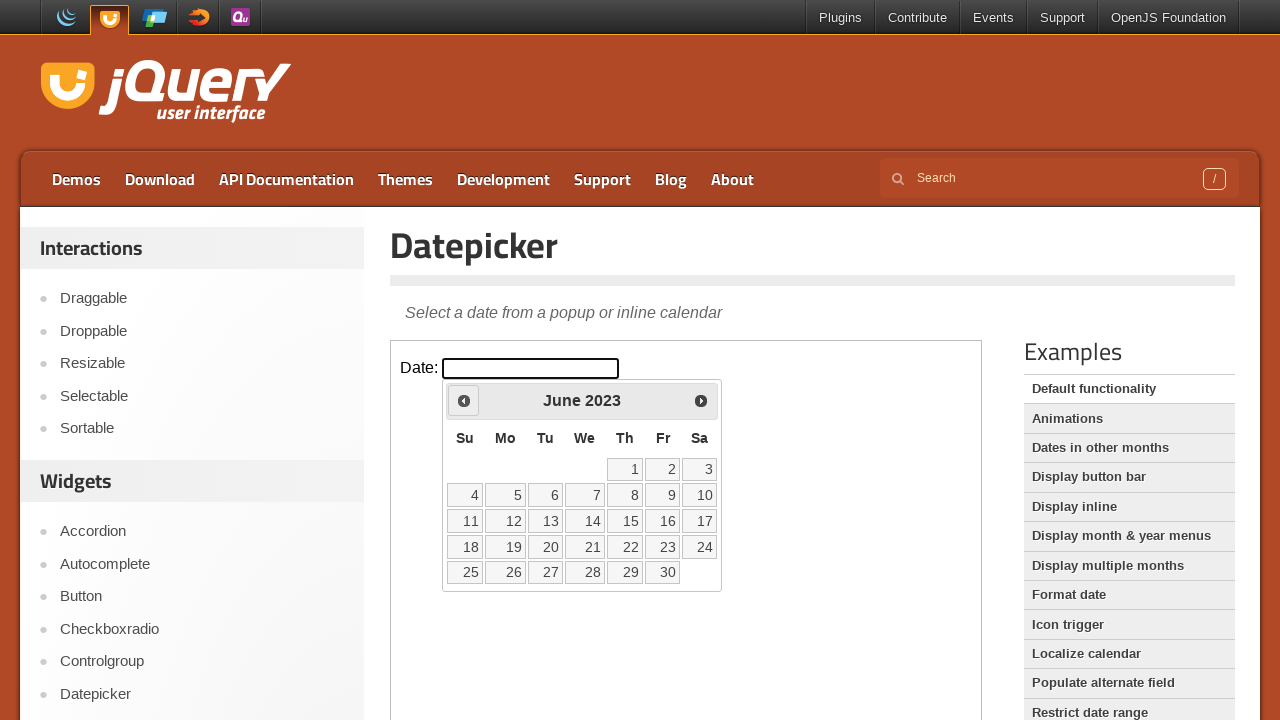

Clicked previous button to navigate to earlier month/year at (464, 400) on iframe >> nth=0 >> internal:control=enter-frame >> span:has-text('Prev')
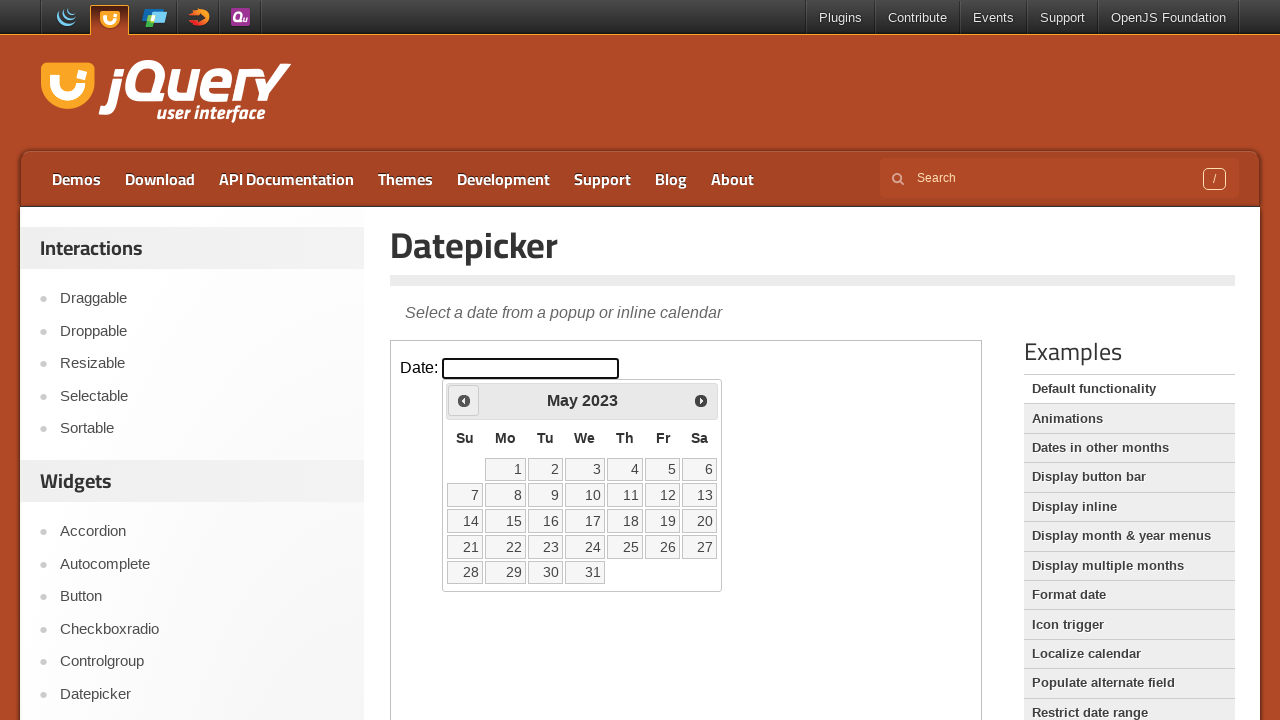

Retrieved current month (May) and year (2023)
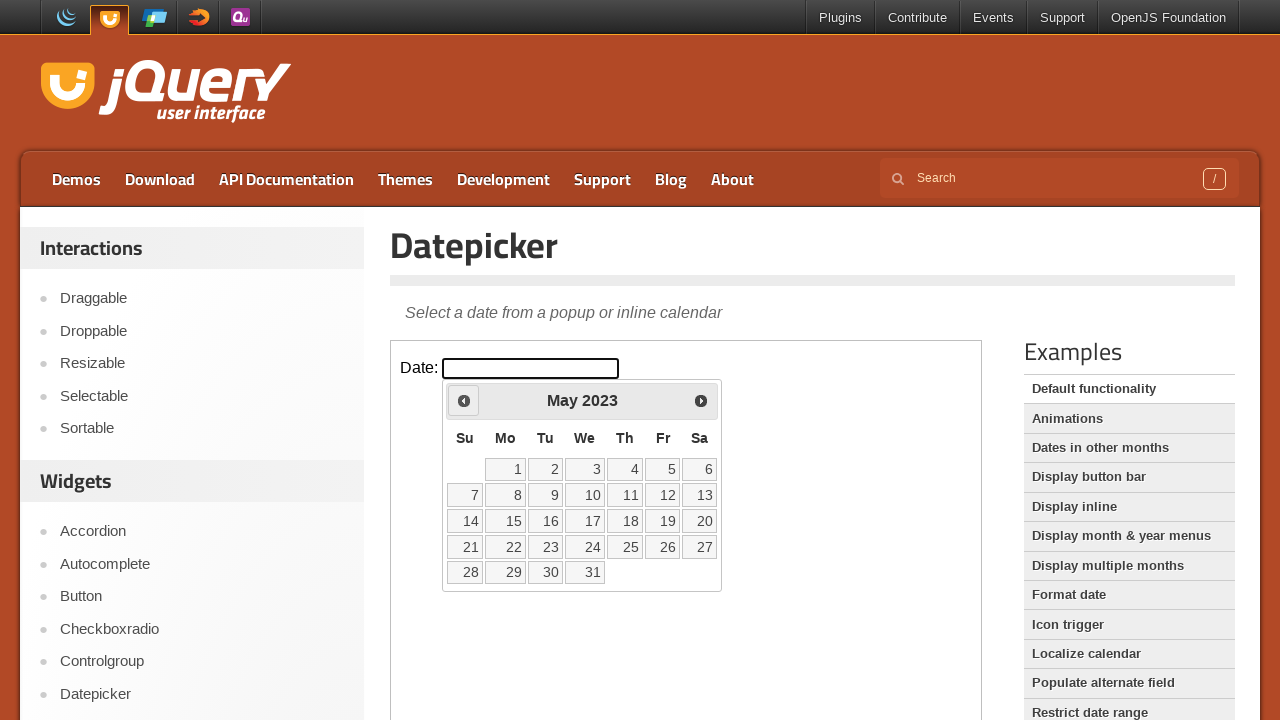

Clicked previous button to navigate to earlier month/year at (464, 400) on iframe >> nth=0 >> internal:control=enter-frame >> span:has-text('Prev')
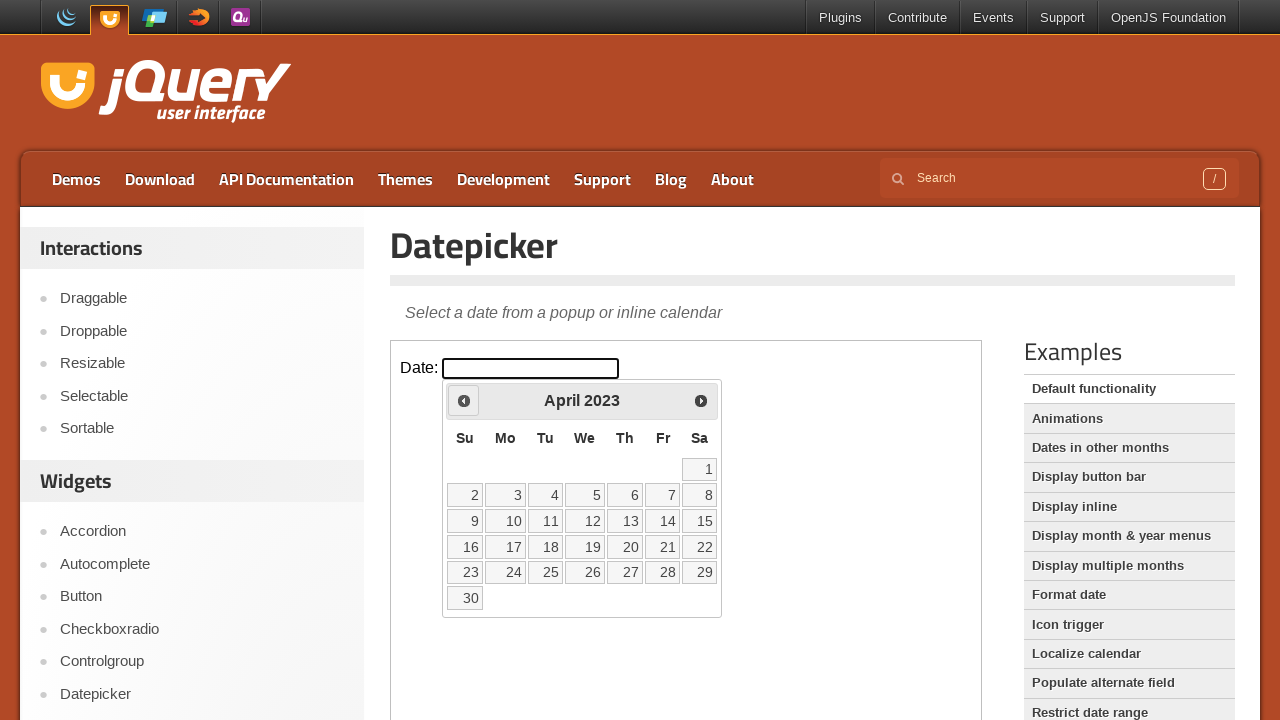

Retrieved current month (April) and year (2023)
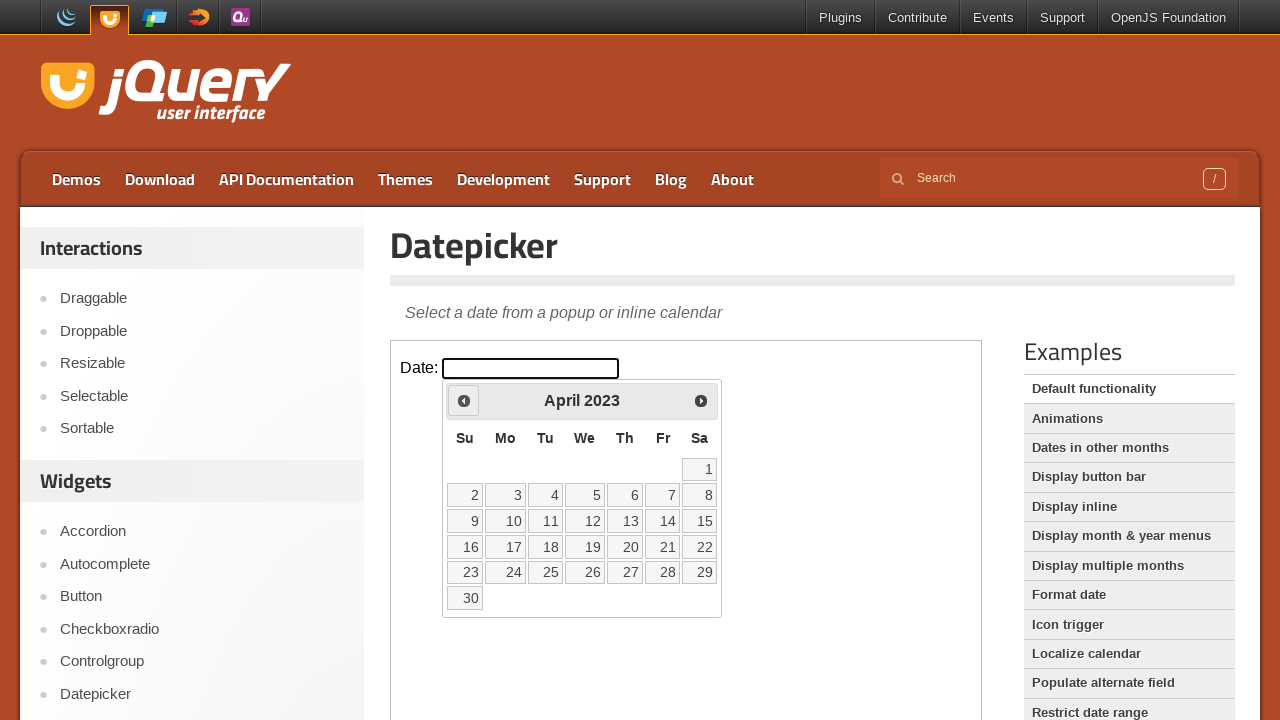

Selected day 4 from April 2023 in the datepicker at (545, 495) on iframe >> nth=0 >> internal:control=enter-frame >> a.ui-state-default >> interna
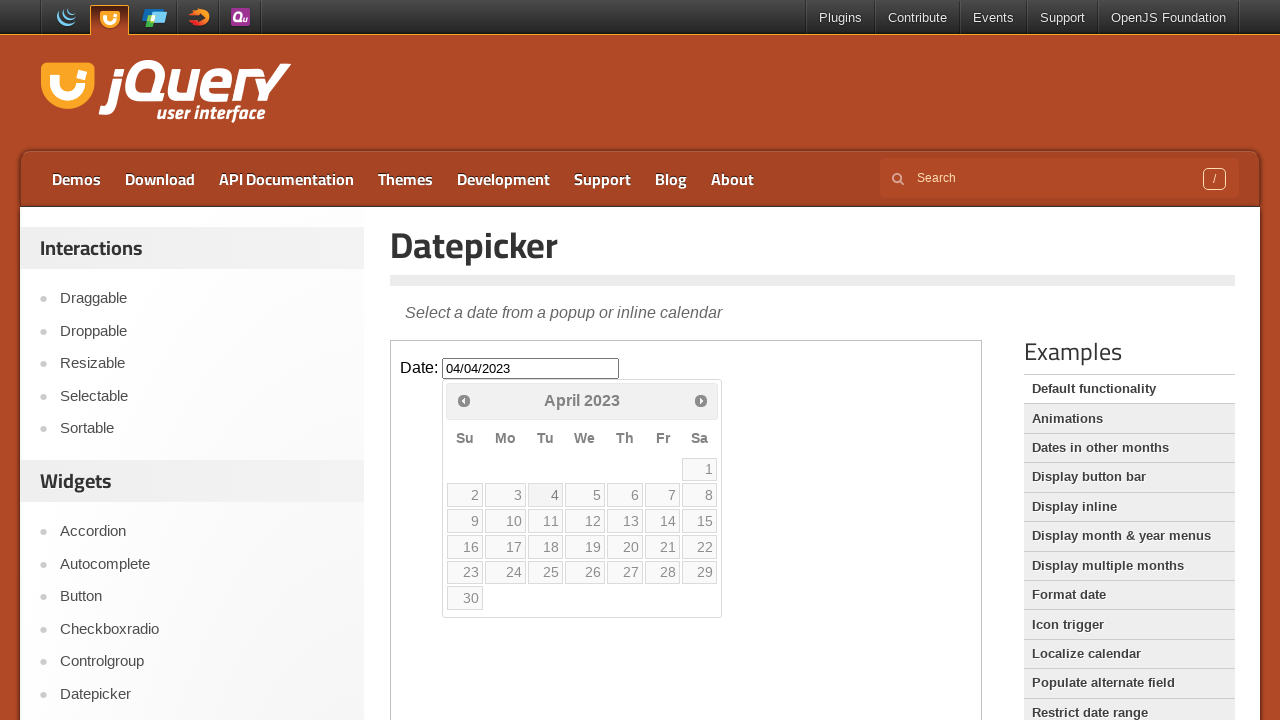

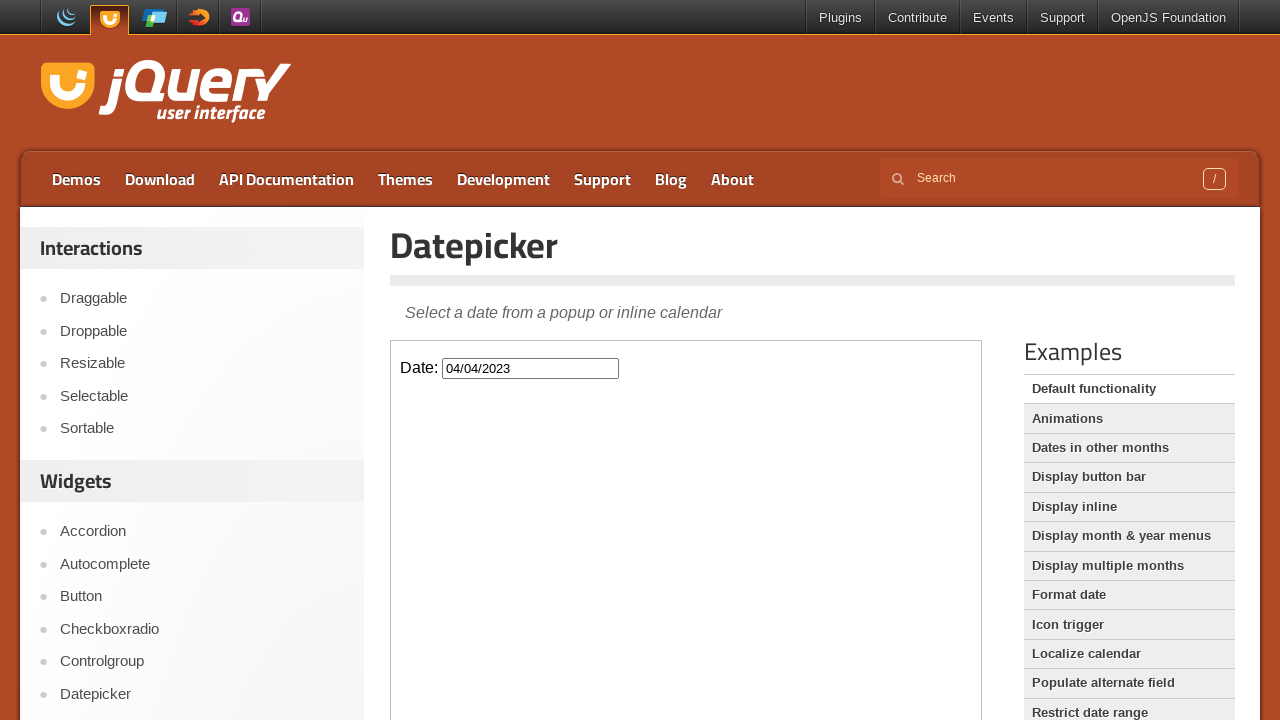